Tests progress bar by starting it, monitoring progress, and stopping it at 75%

Starting URL: http://uitestingplayground.com/

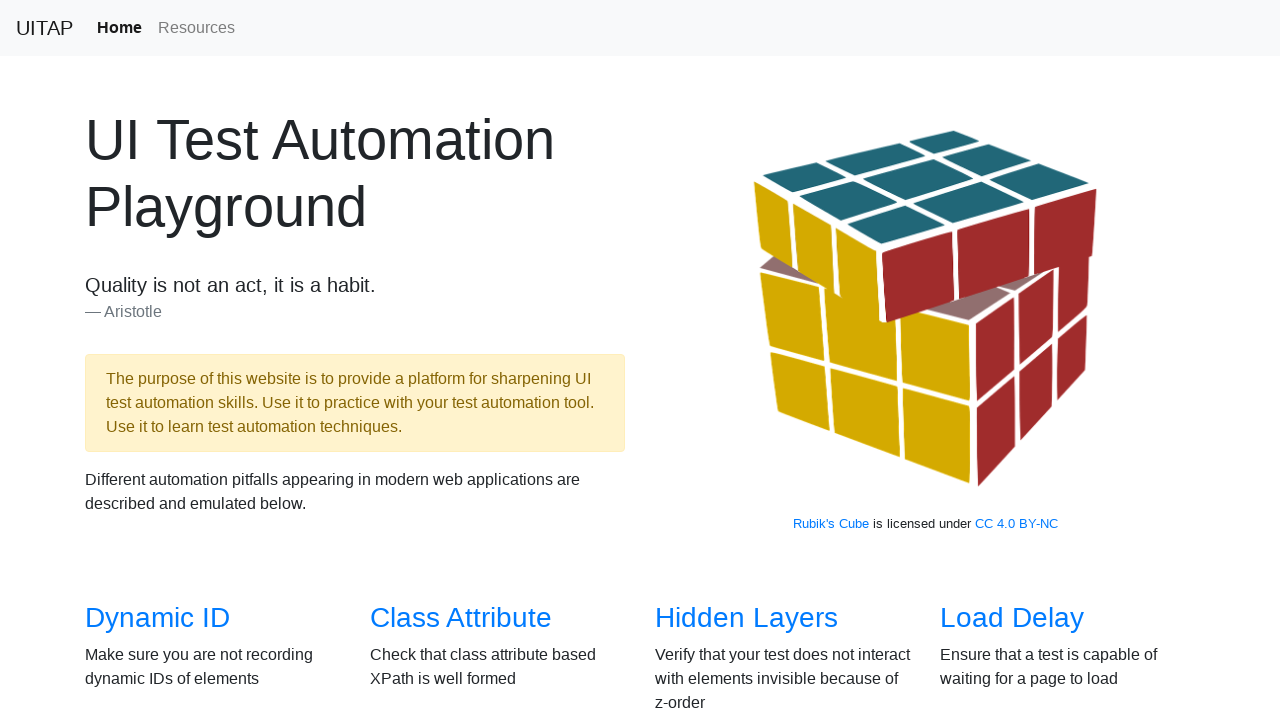

Clicked on Progress Bar link at (1022, 361) on internal:role=link[name="Progress Bar"i]
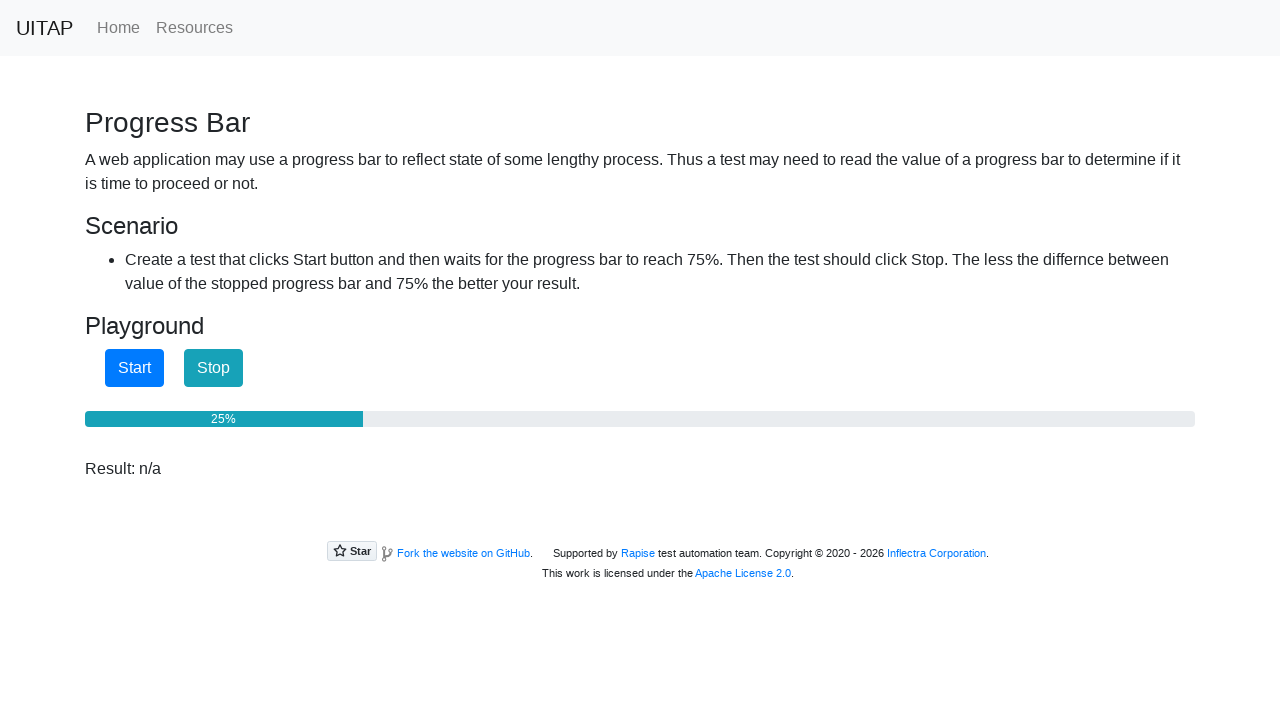

Located Start button
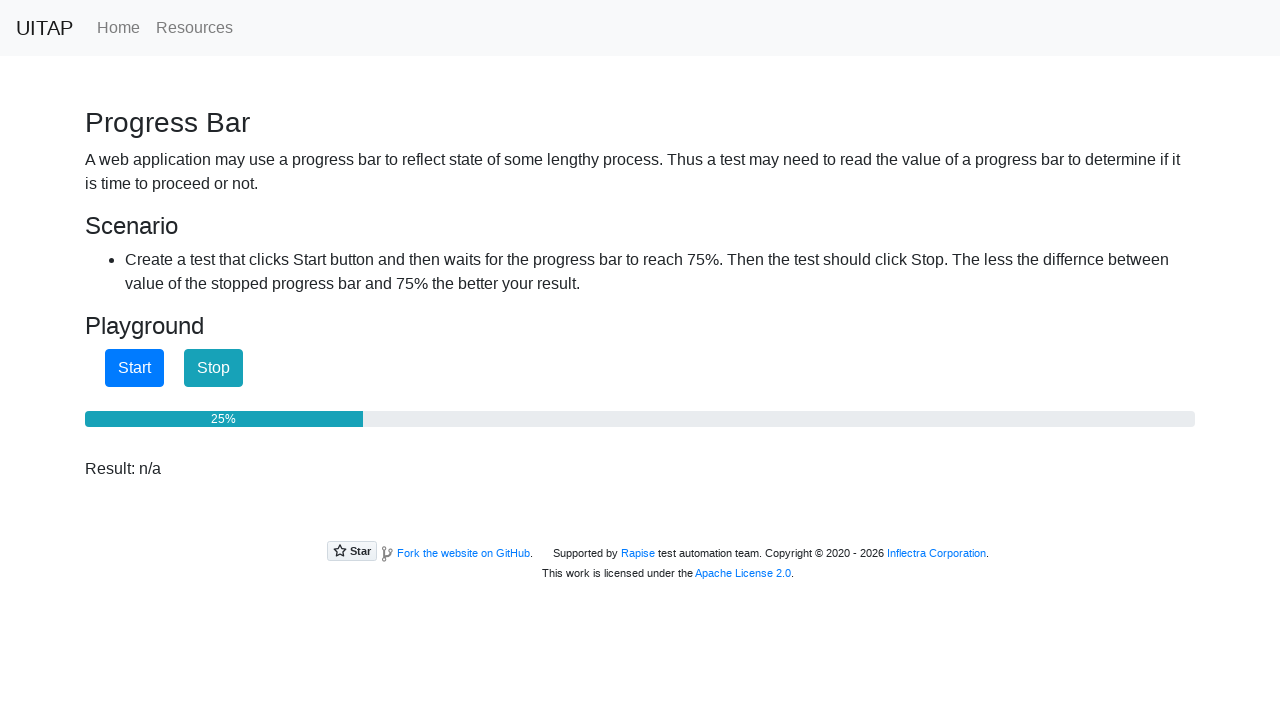

Located Stop button
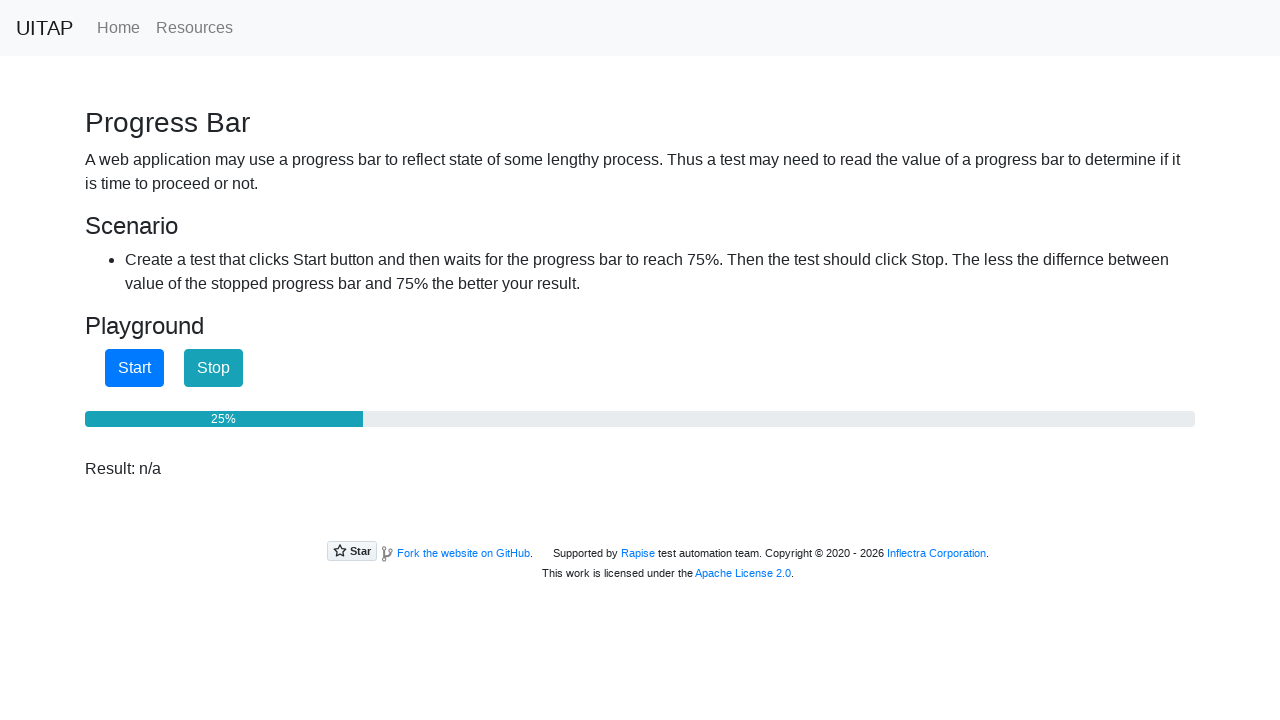

Located progress bar element
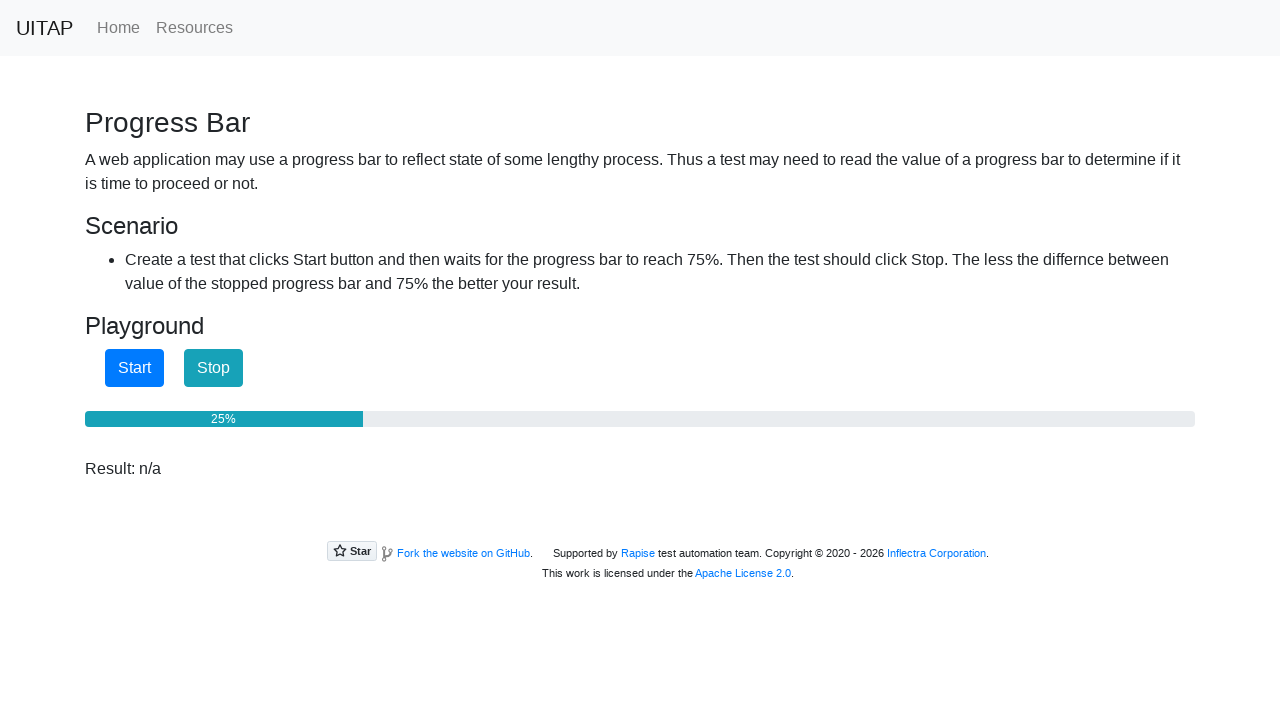

Clicked Start button to begin progress bar at (134, 368) on internal:role=button[name="Start"i]
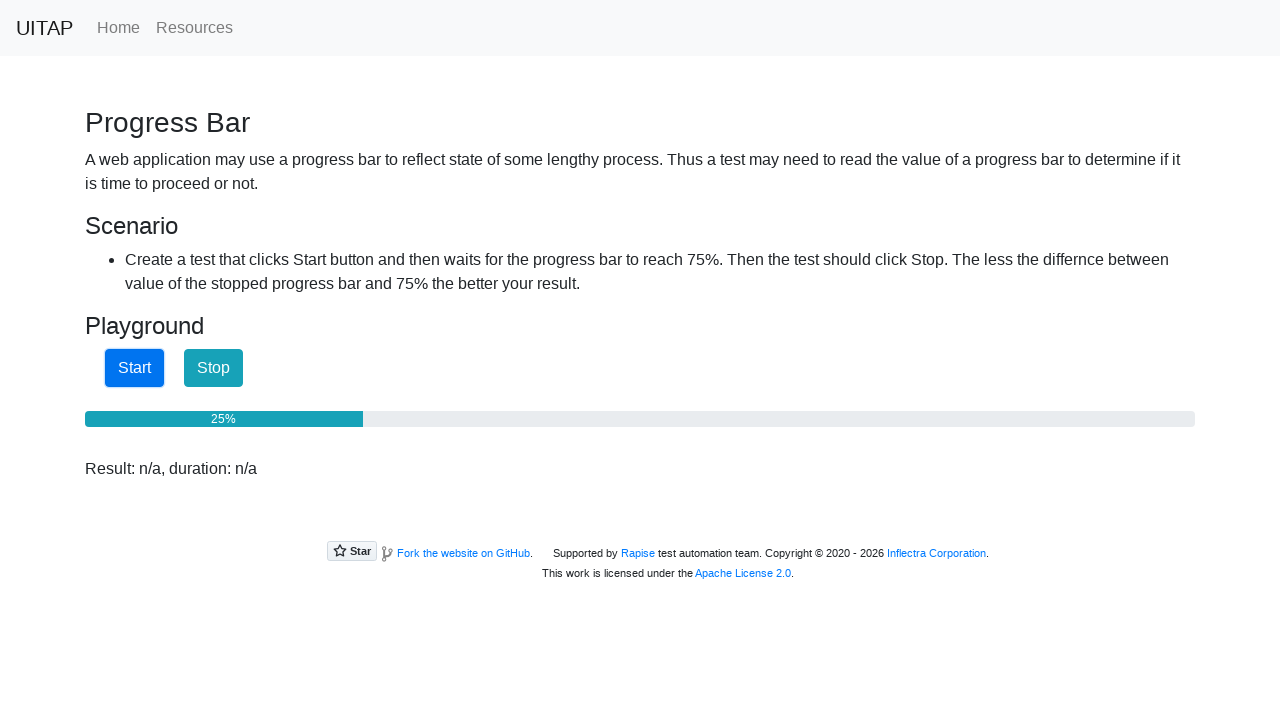

Checked progress bar value: 25%
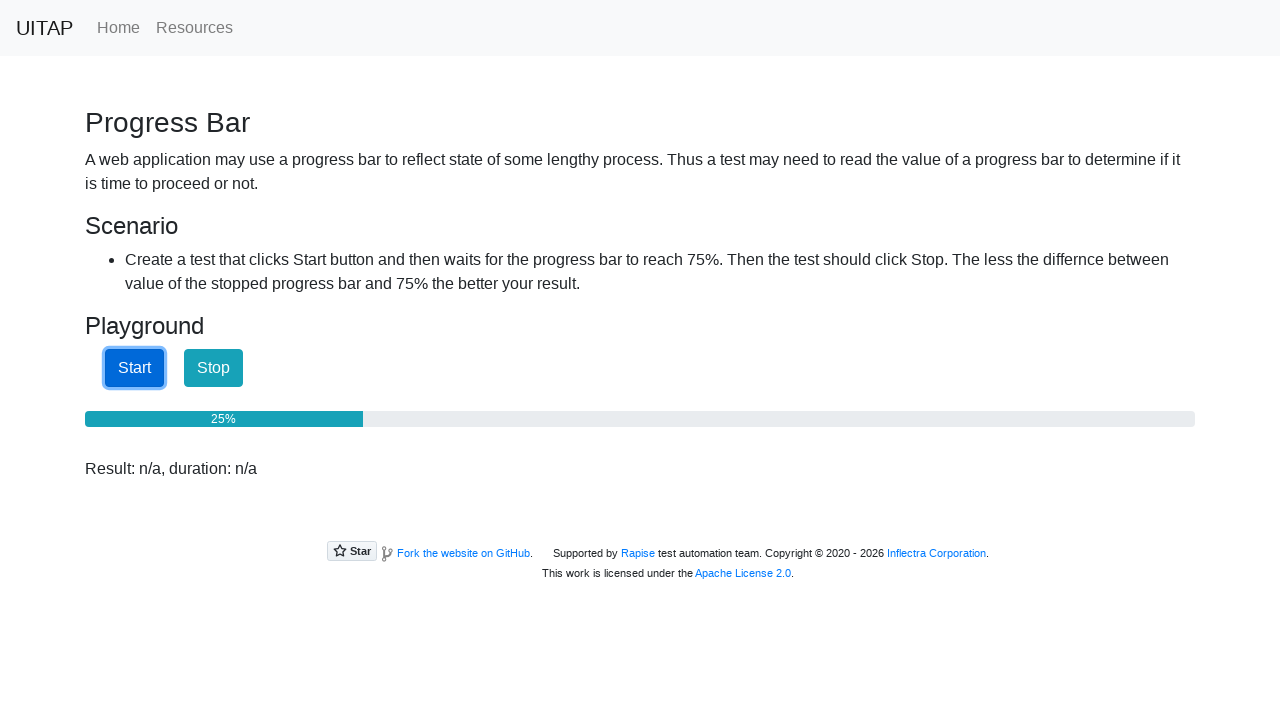

Checked progress bar value: 25%
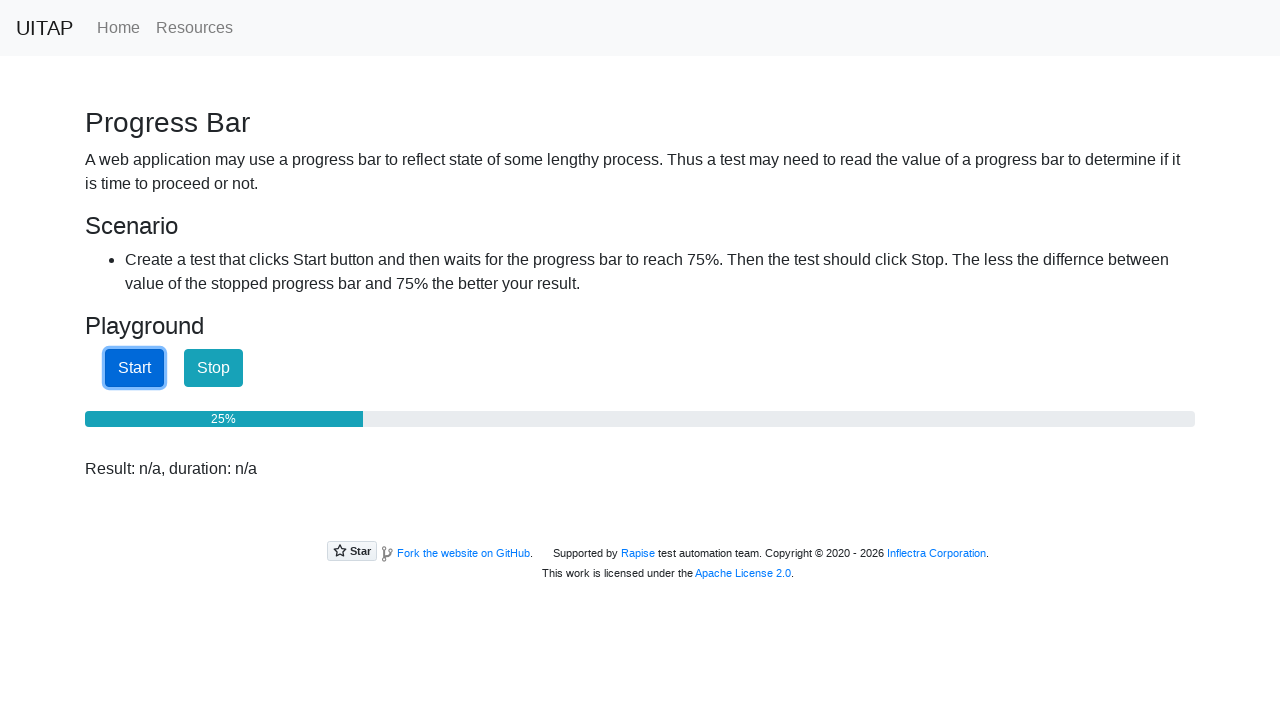

Checked progress bar value: 25%
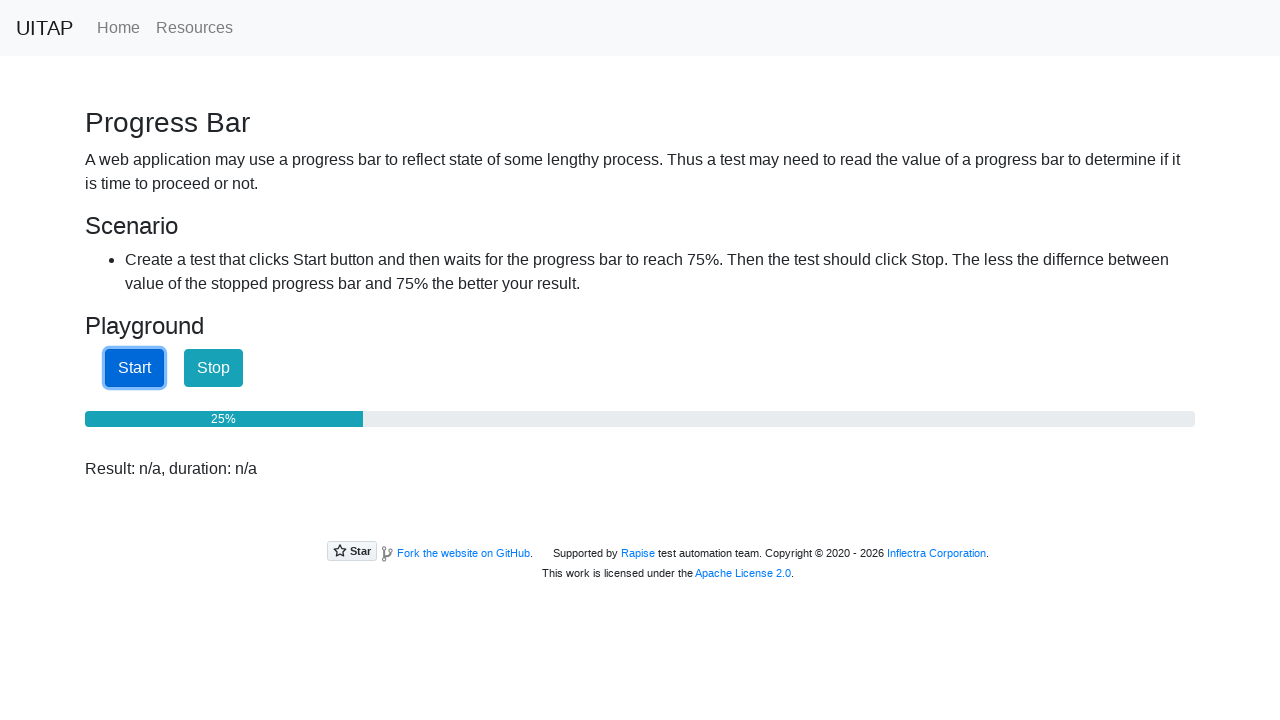

Checked progress bar value: 25%
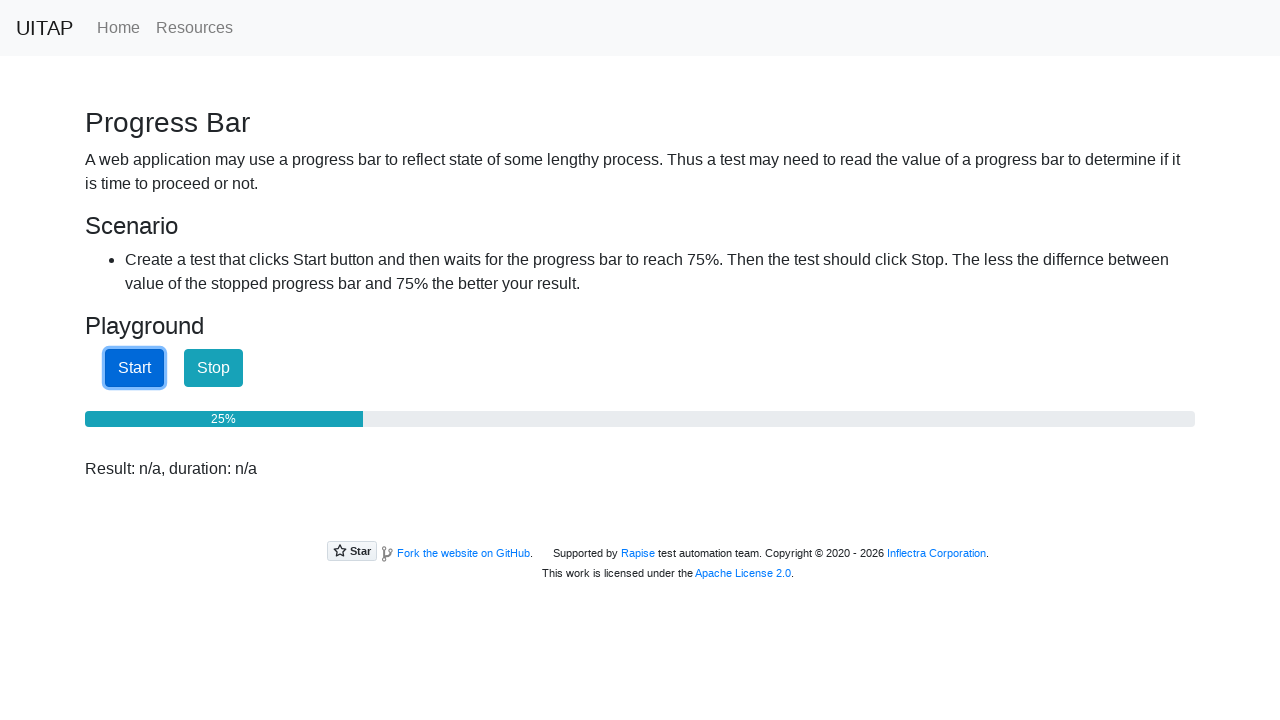

Checked progress bar value: 25%
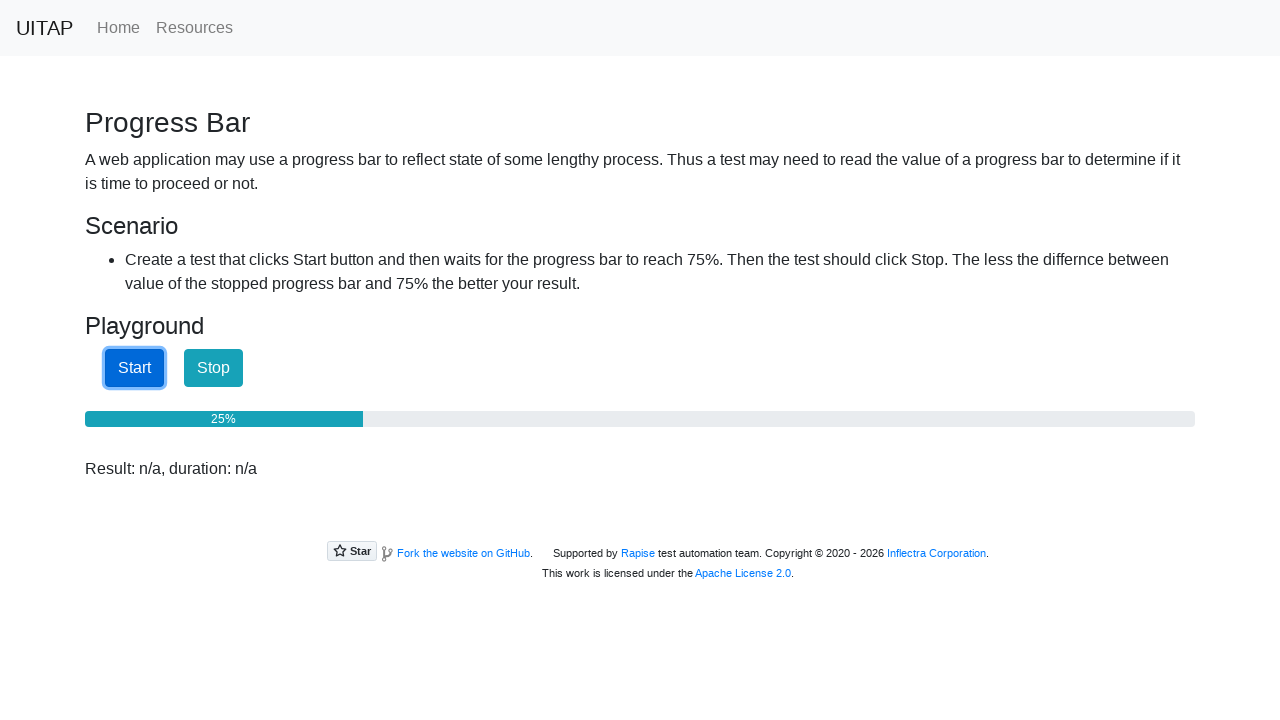

Checked progress bar value: 25%
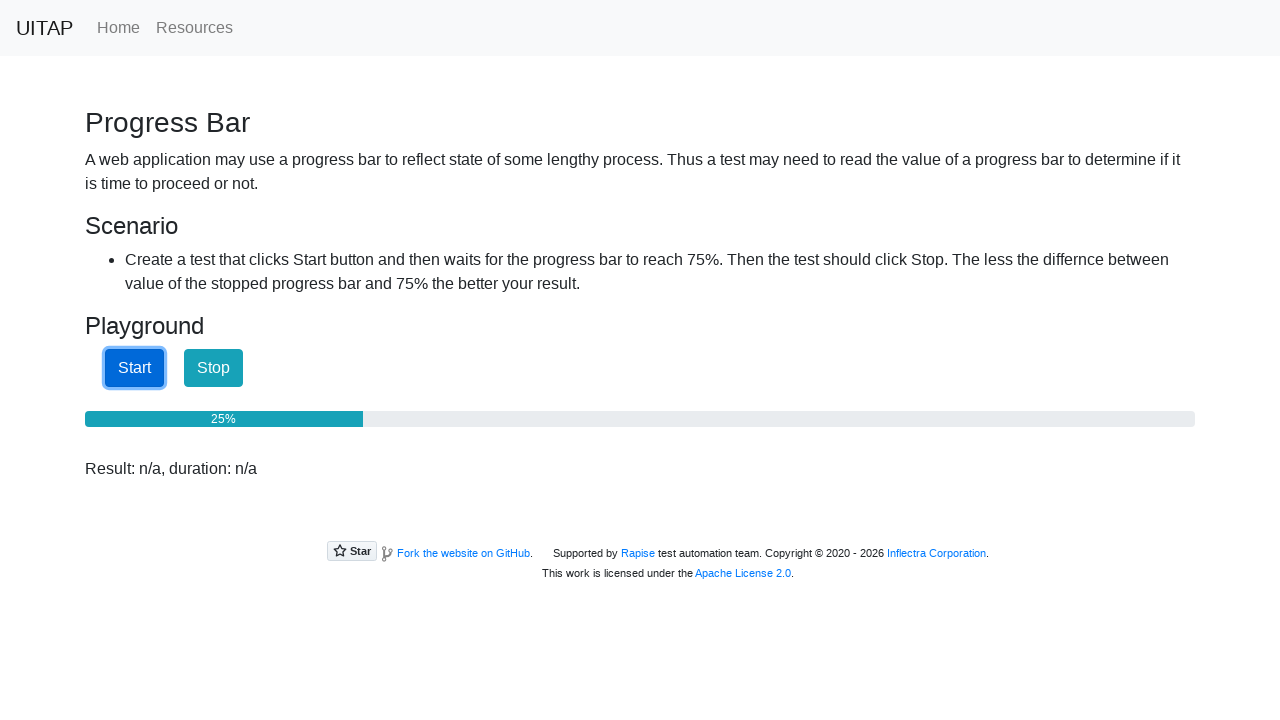

Checked progress bar value: 25%
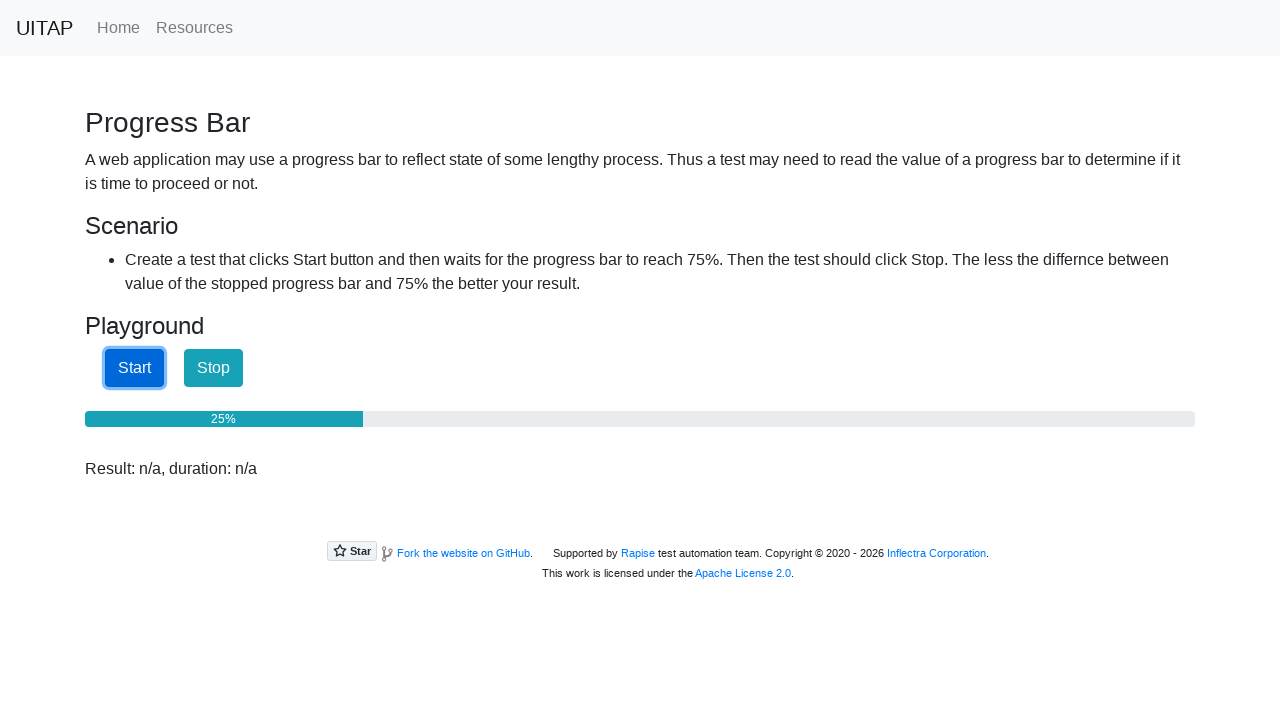

Checked progress bar value: 25%
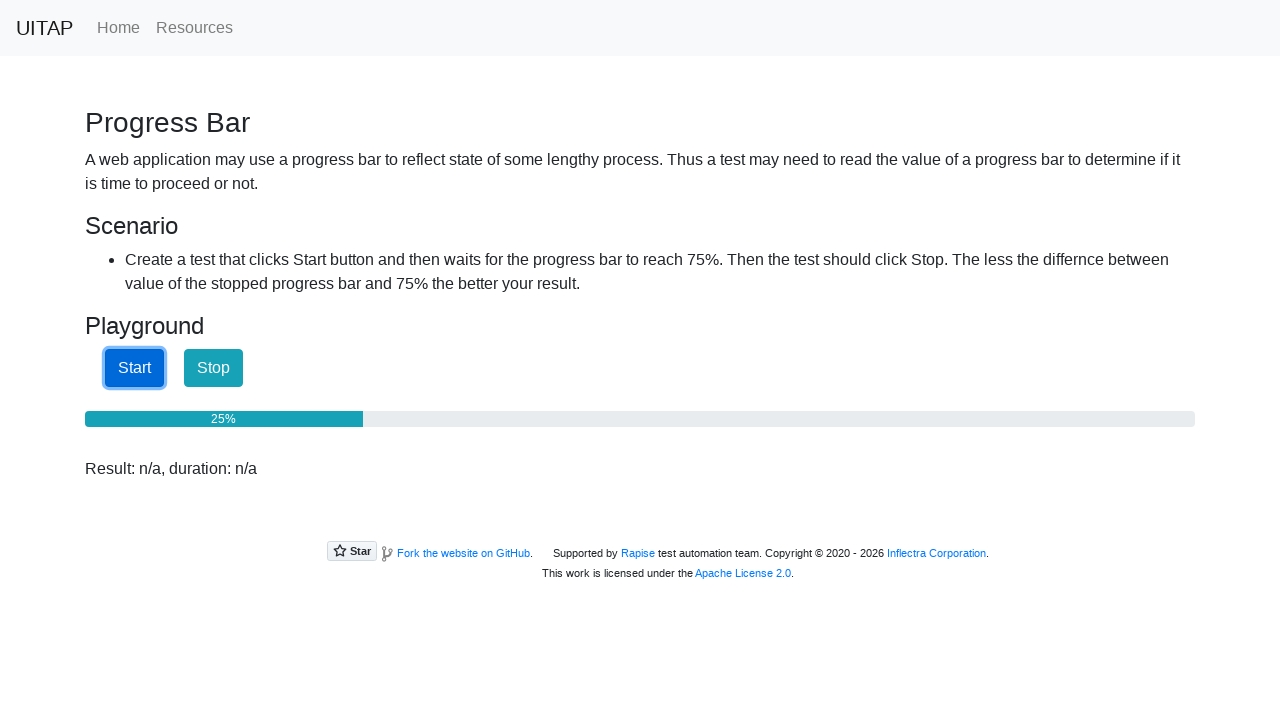

Checked progress bar value: 26%
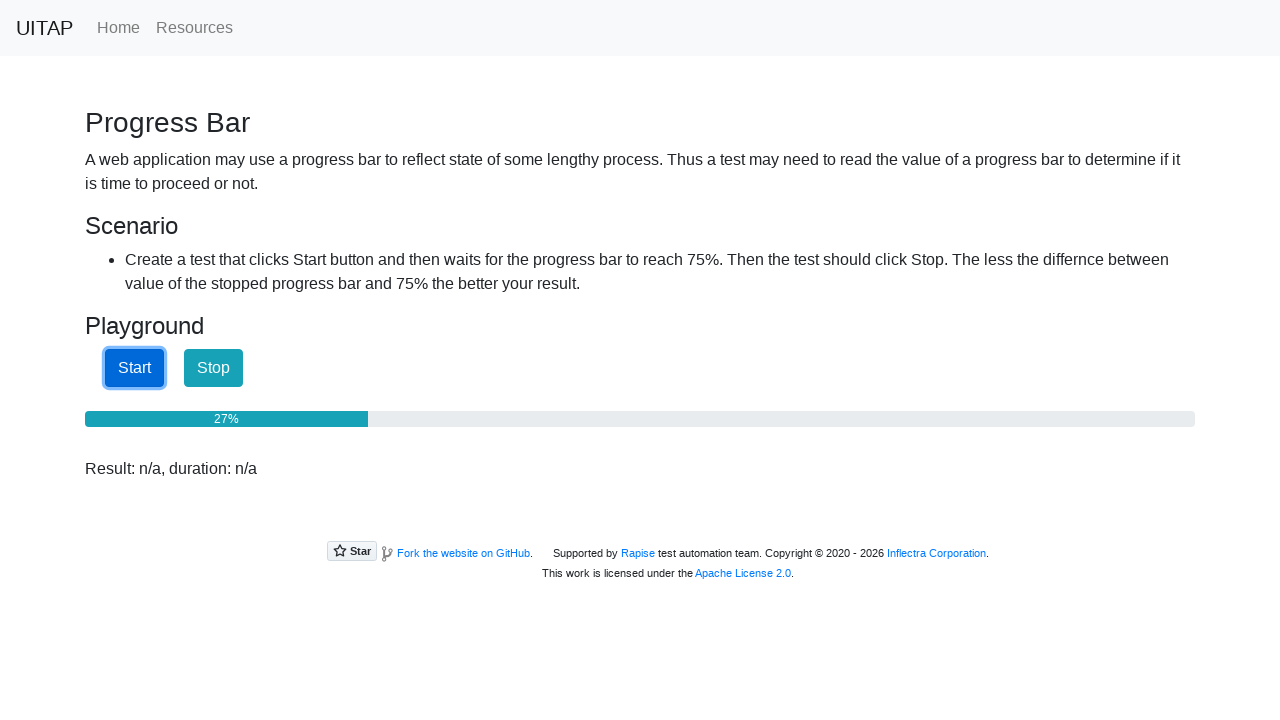

Checked progress bar value: 28%
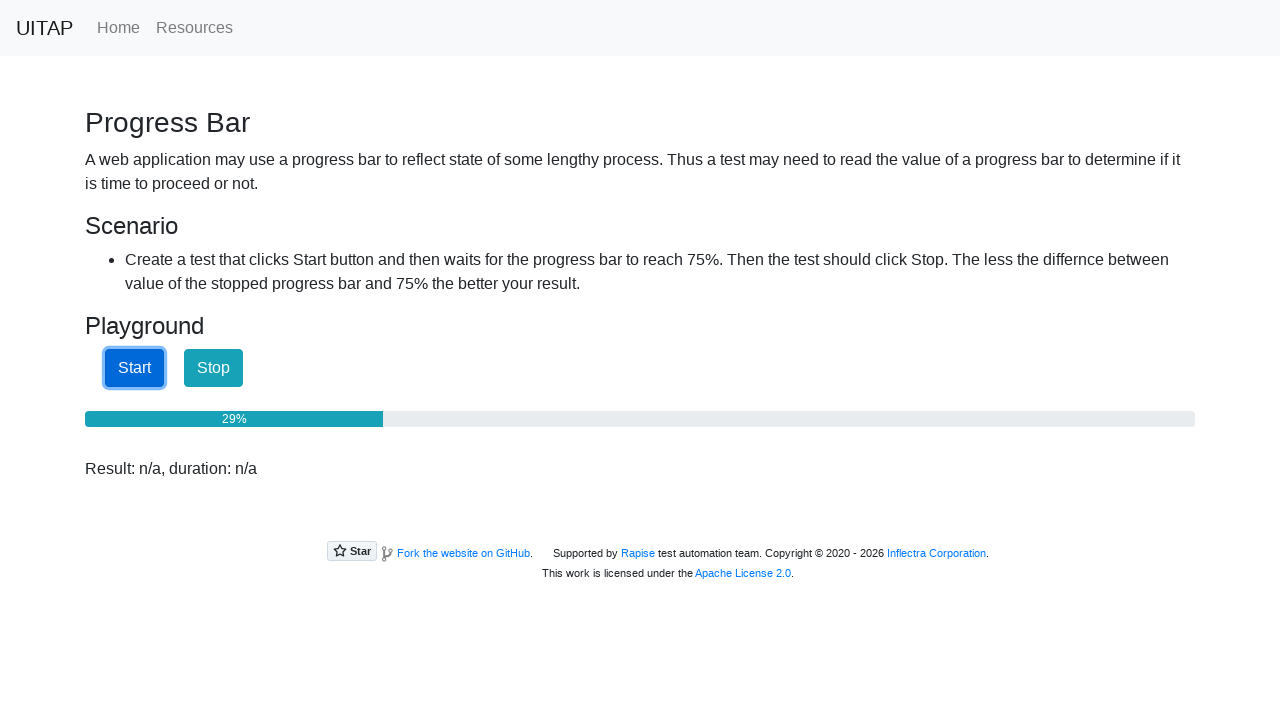

Checked progress bar value: 30%
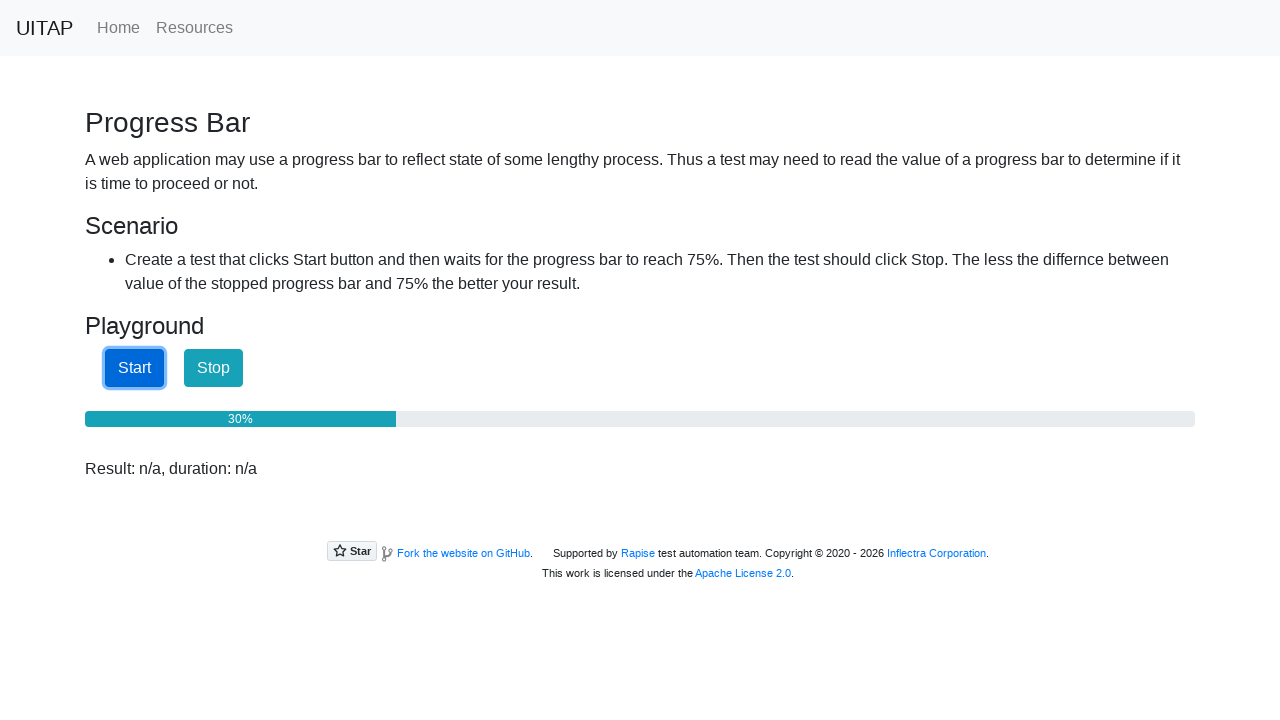

Checked progress bar value: 31%
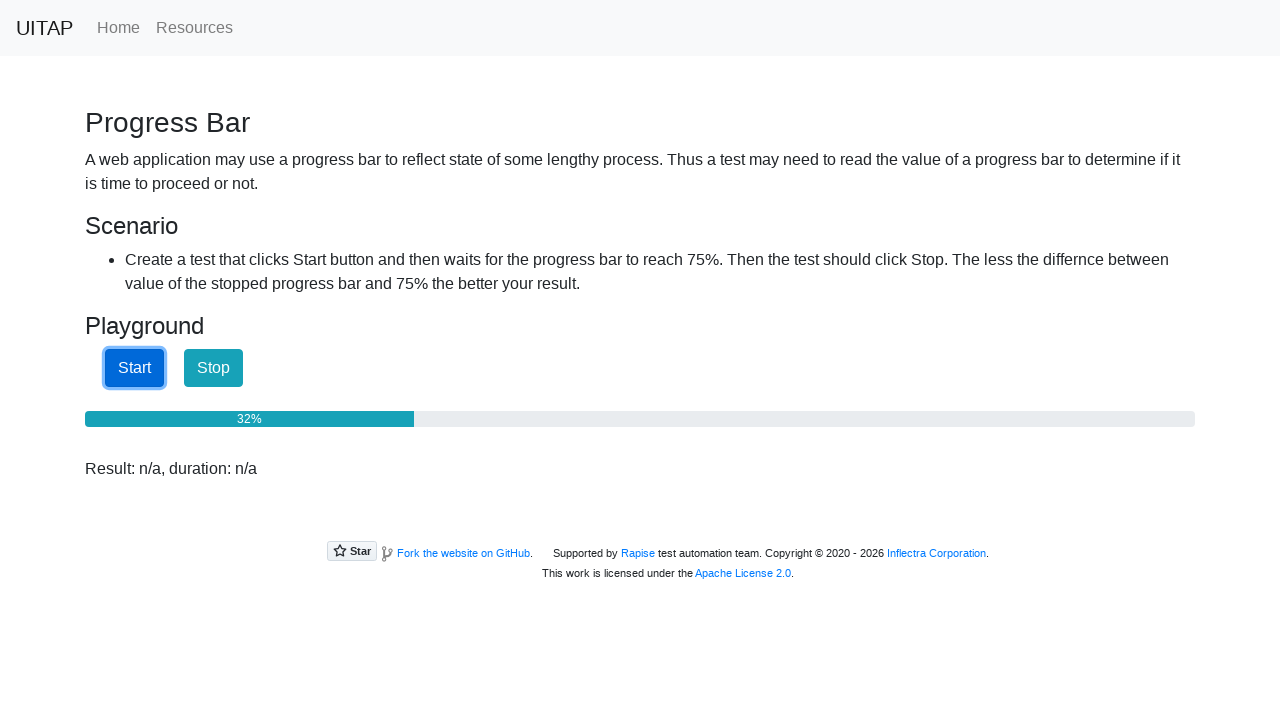

Checked progress bar value: 33%
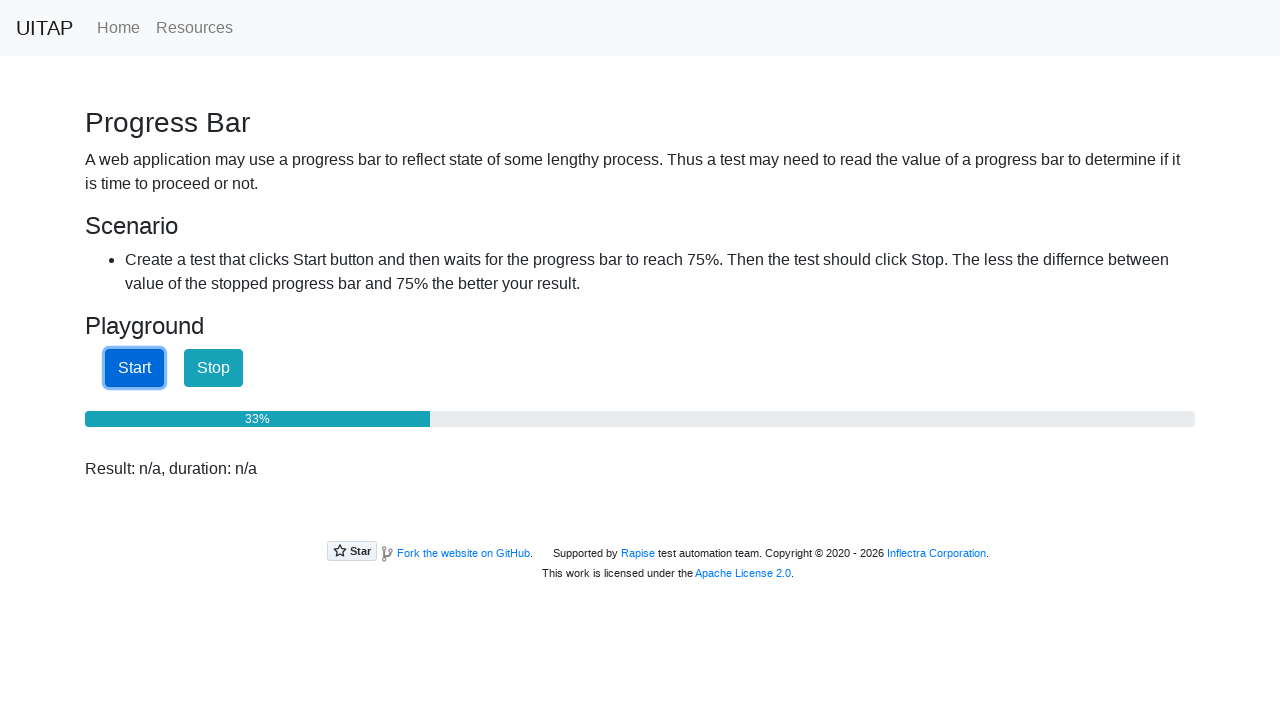

Checked progress bar value: 34%
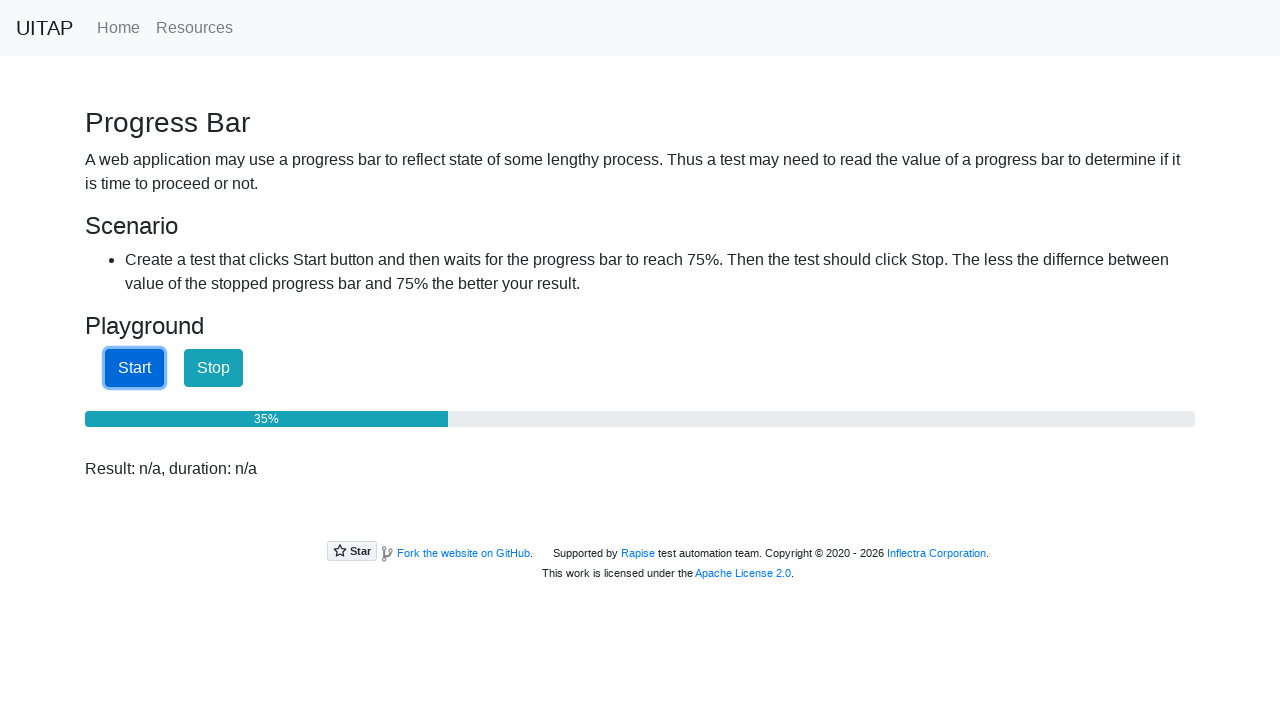

Checked progress bar value: 36%
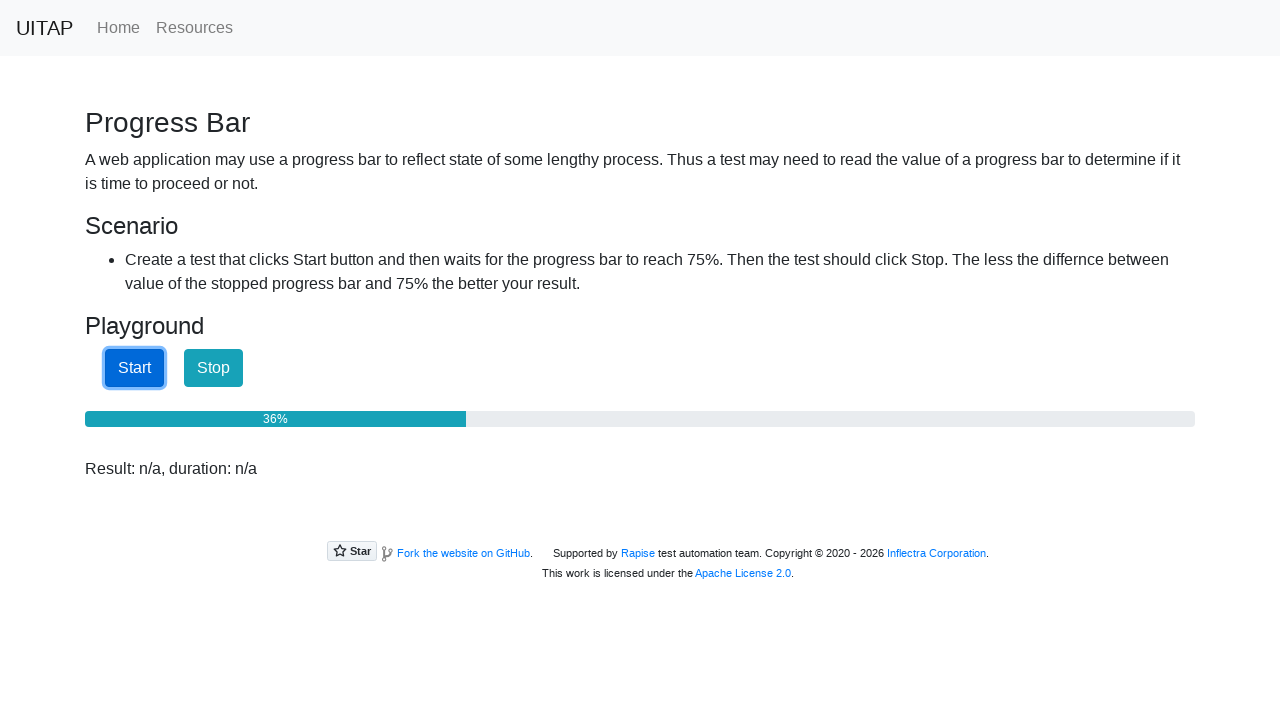

Checked progress bar value: 37%
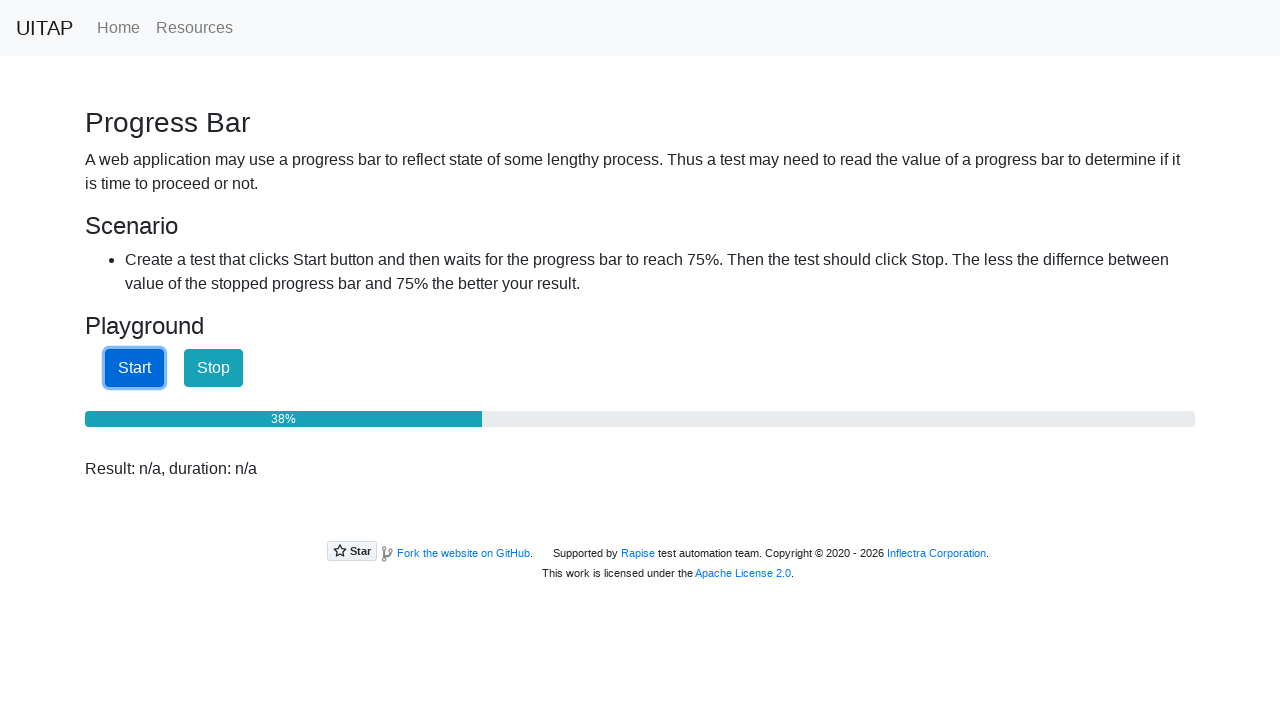

Checked progress bar value: 39%
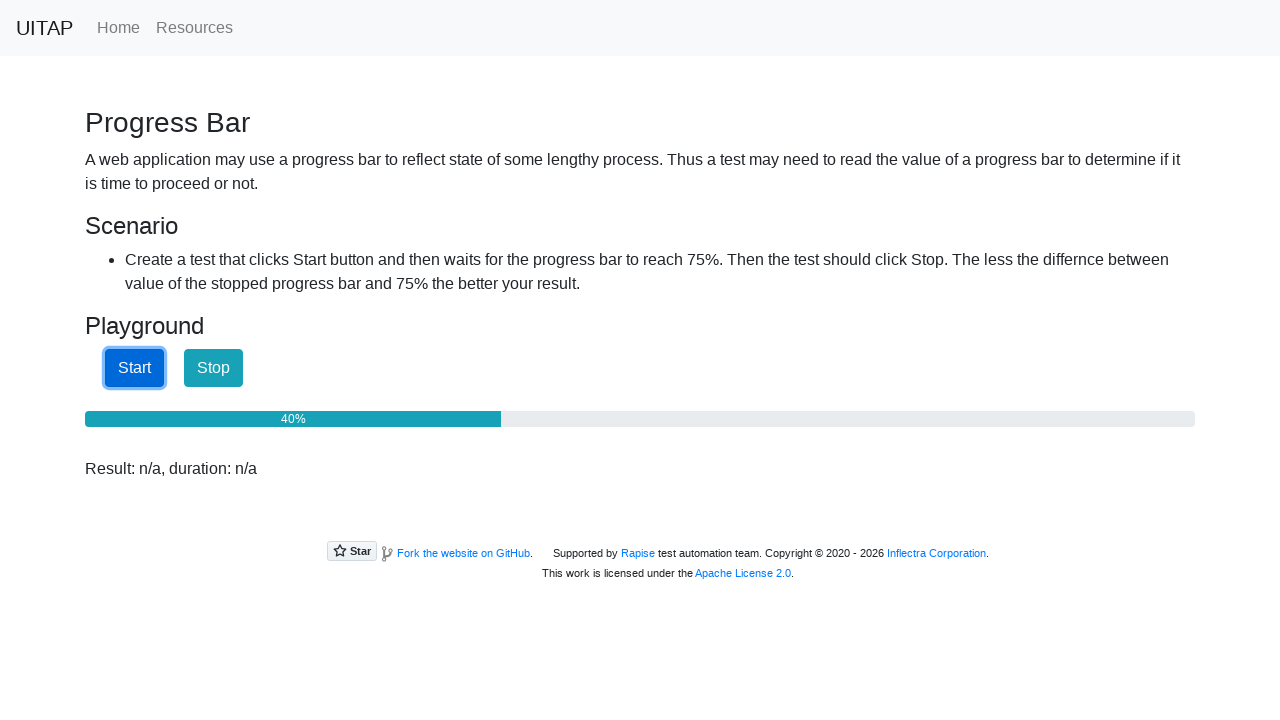

Checked progress bar value: 41%
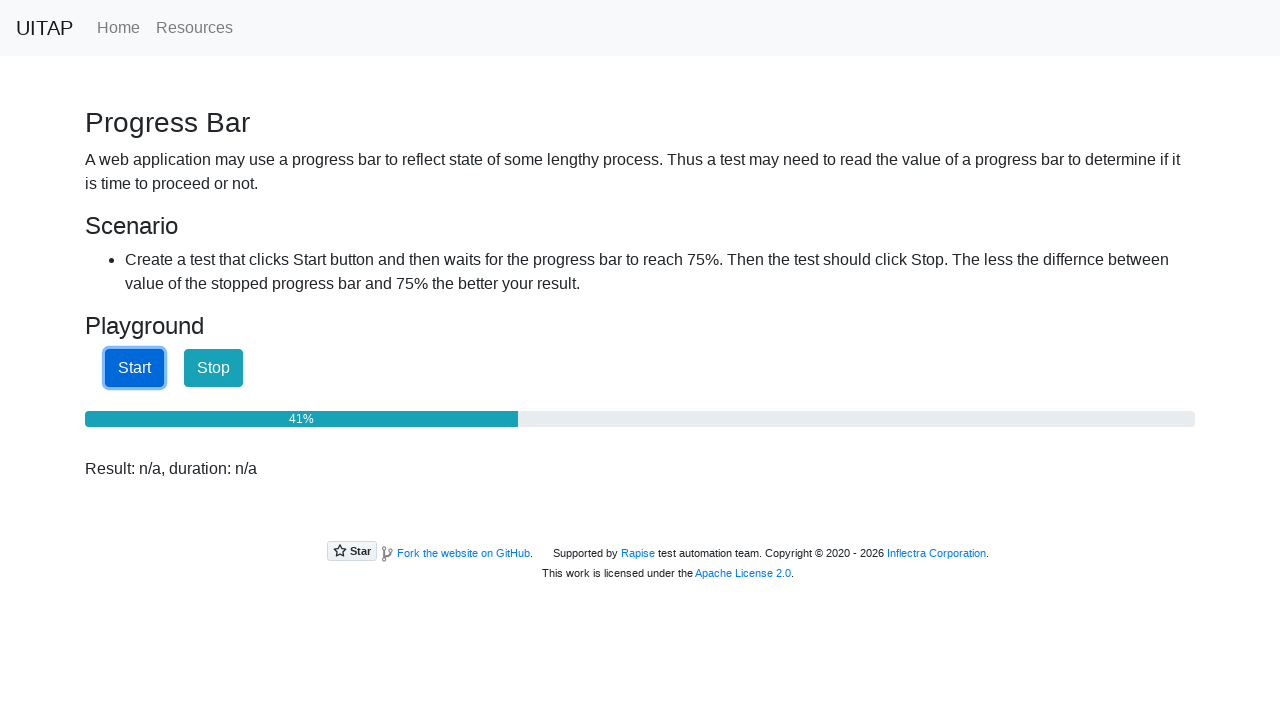

Checked progress bar value: 42%
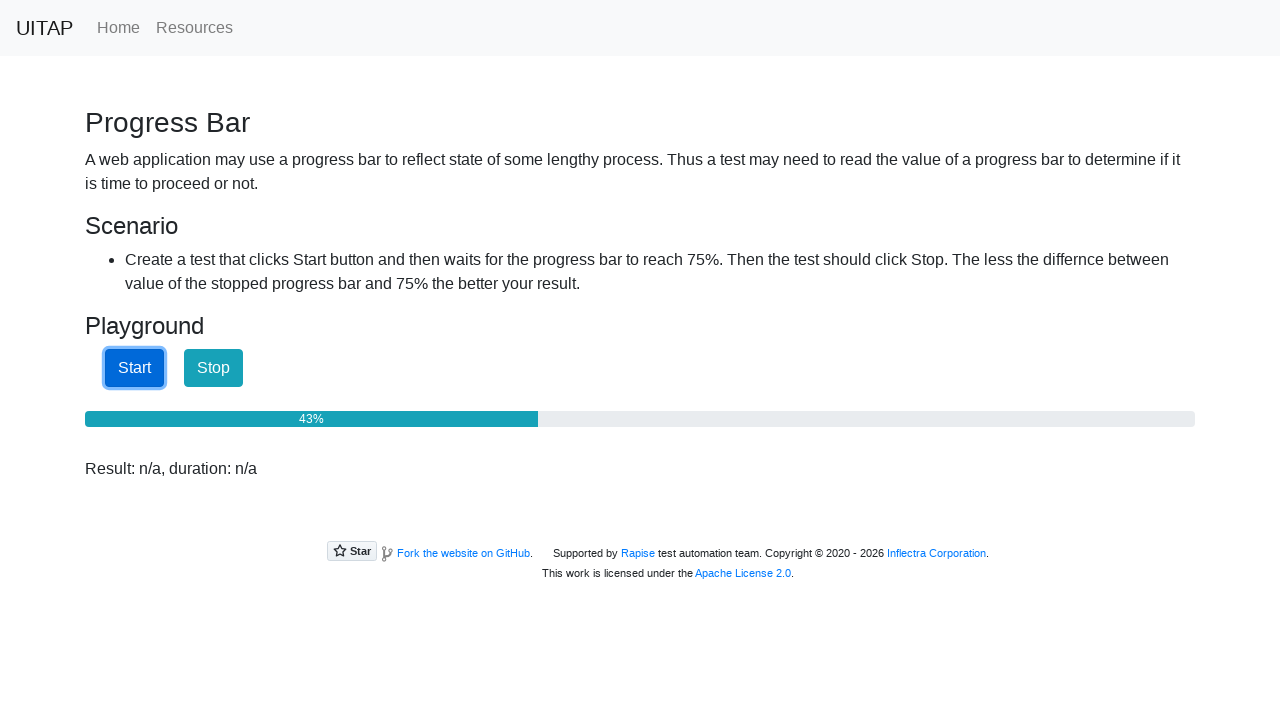

Checked progress bar value: 44%
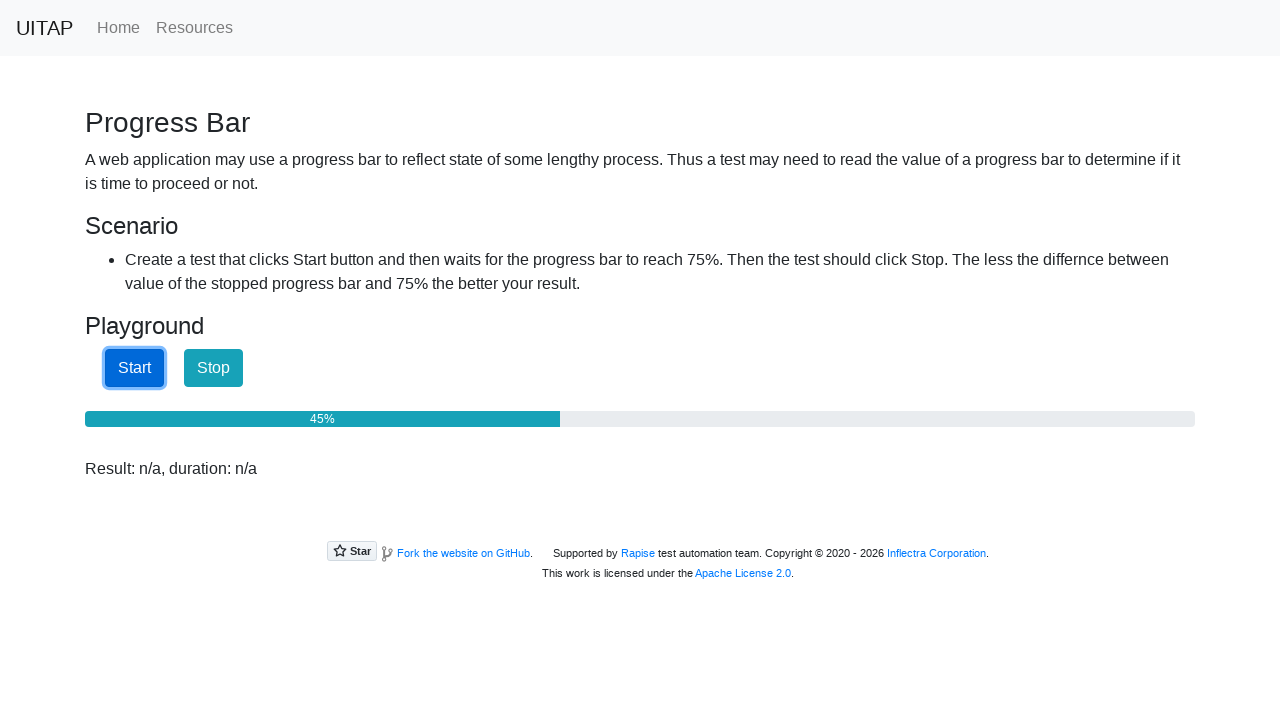

Checked progress bar value: 46%
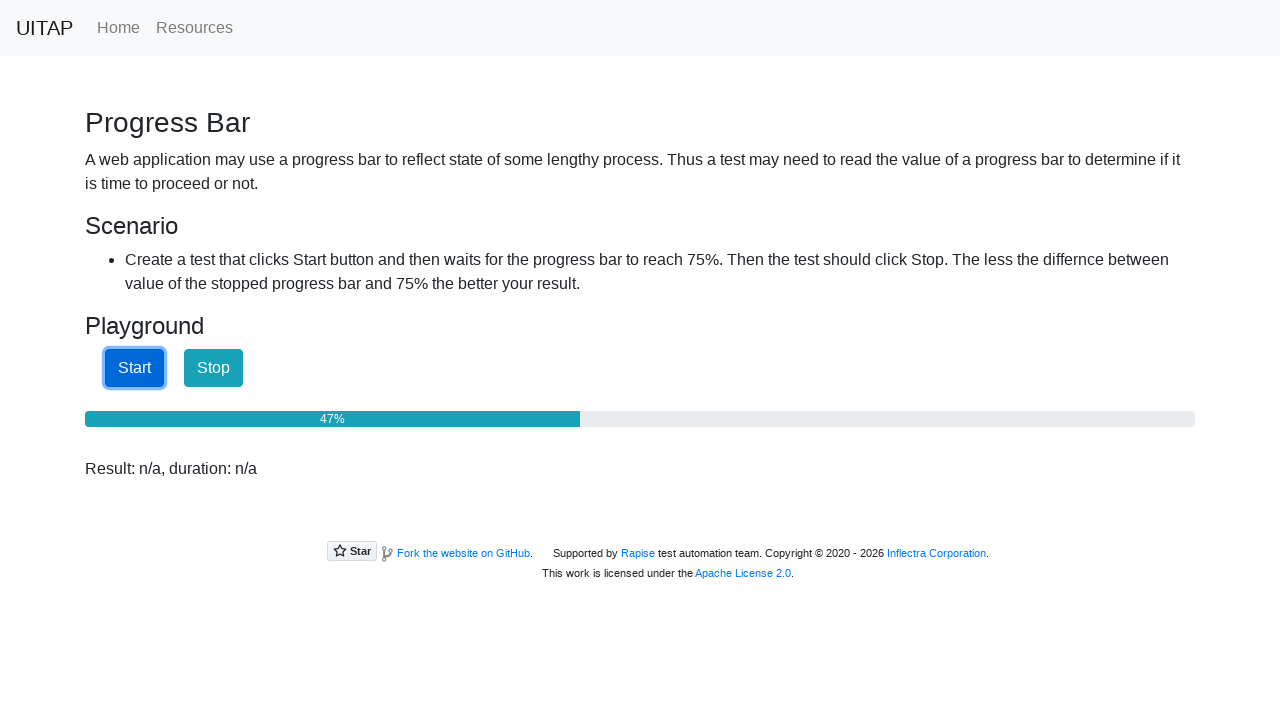

Checked progress bar value: 48%
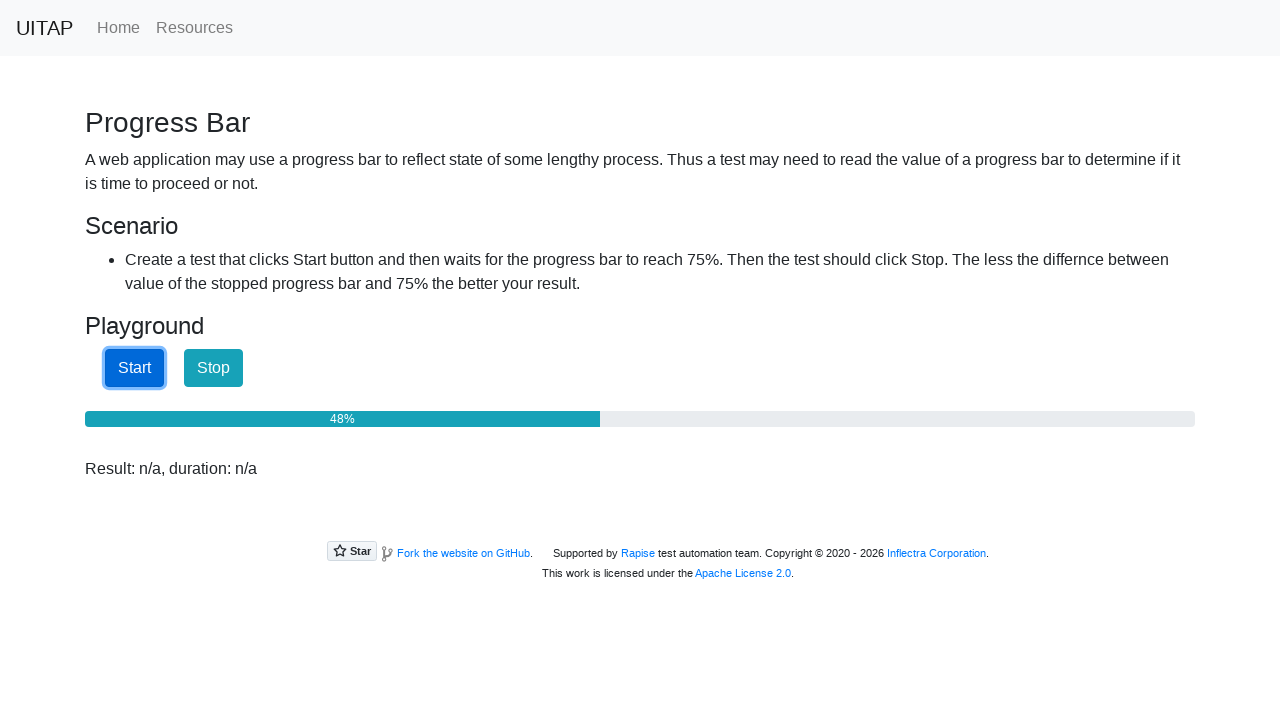

Checked progress bar value: 50%
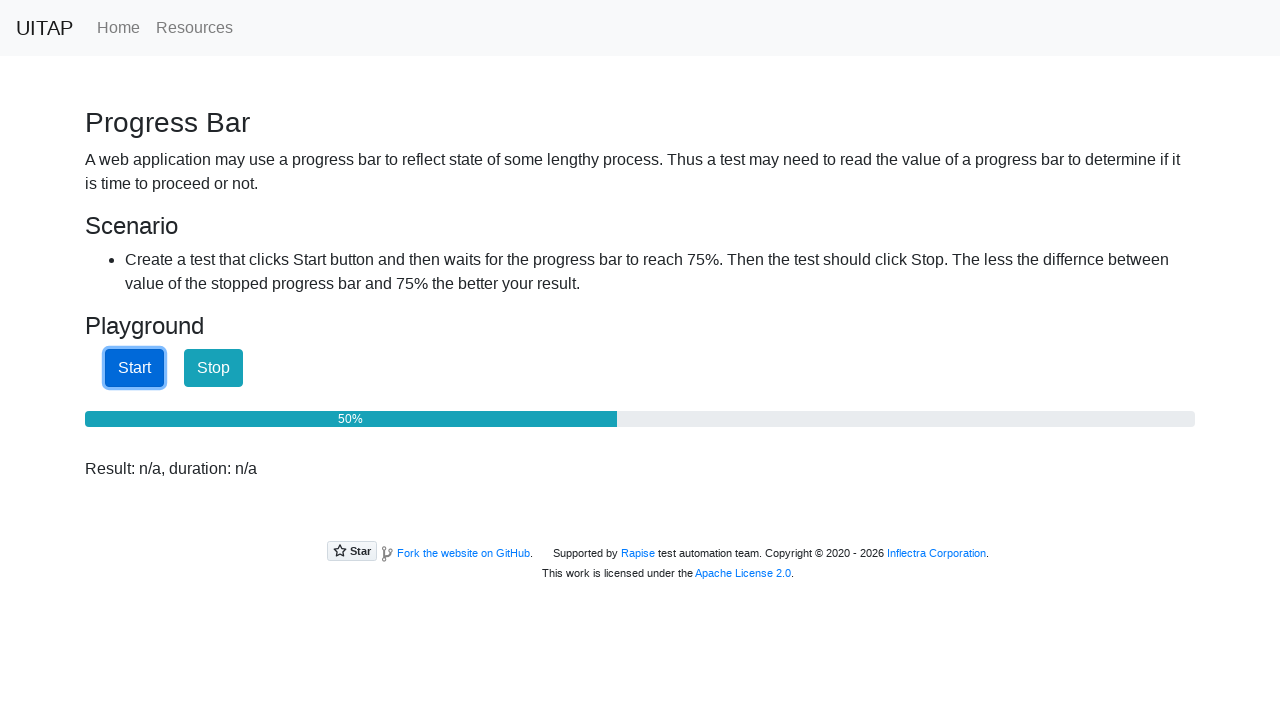

Checked progress bar value: 51%
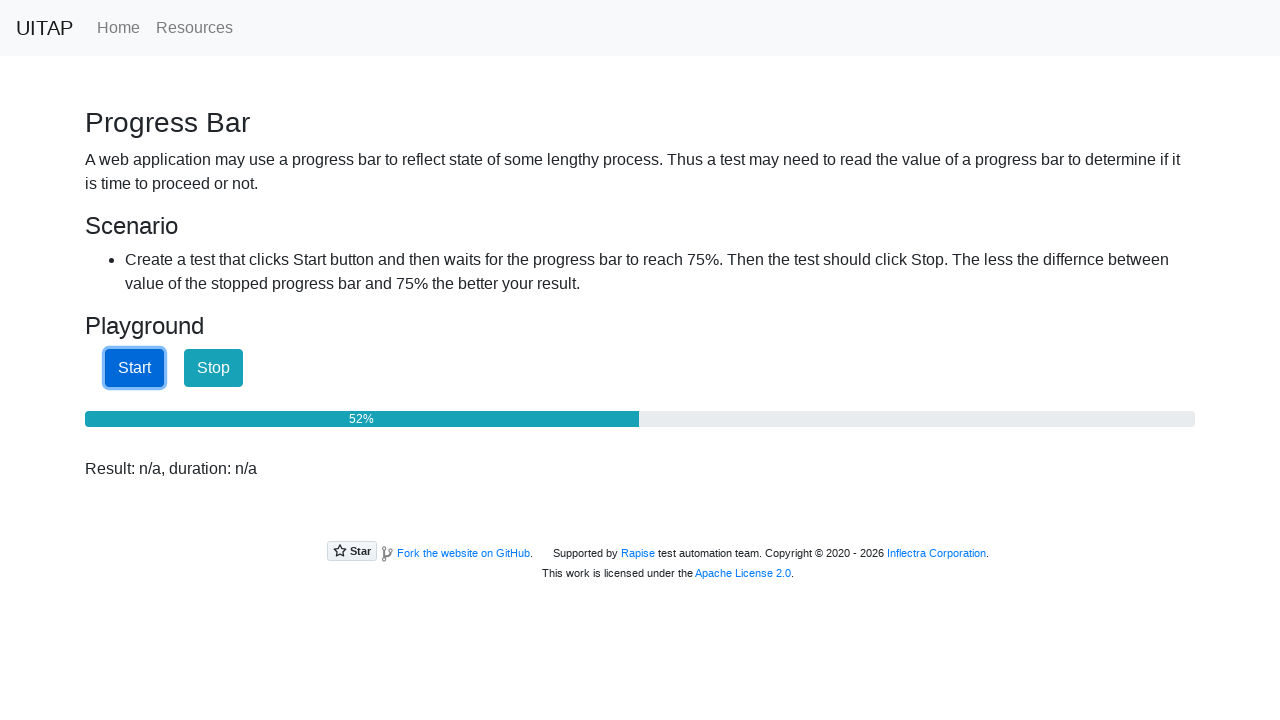

Checked progress bar value: 54%
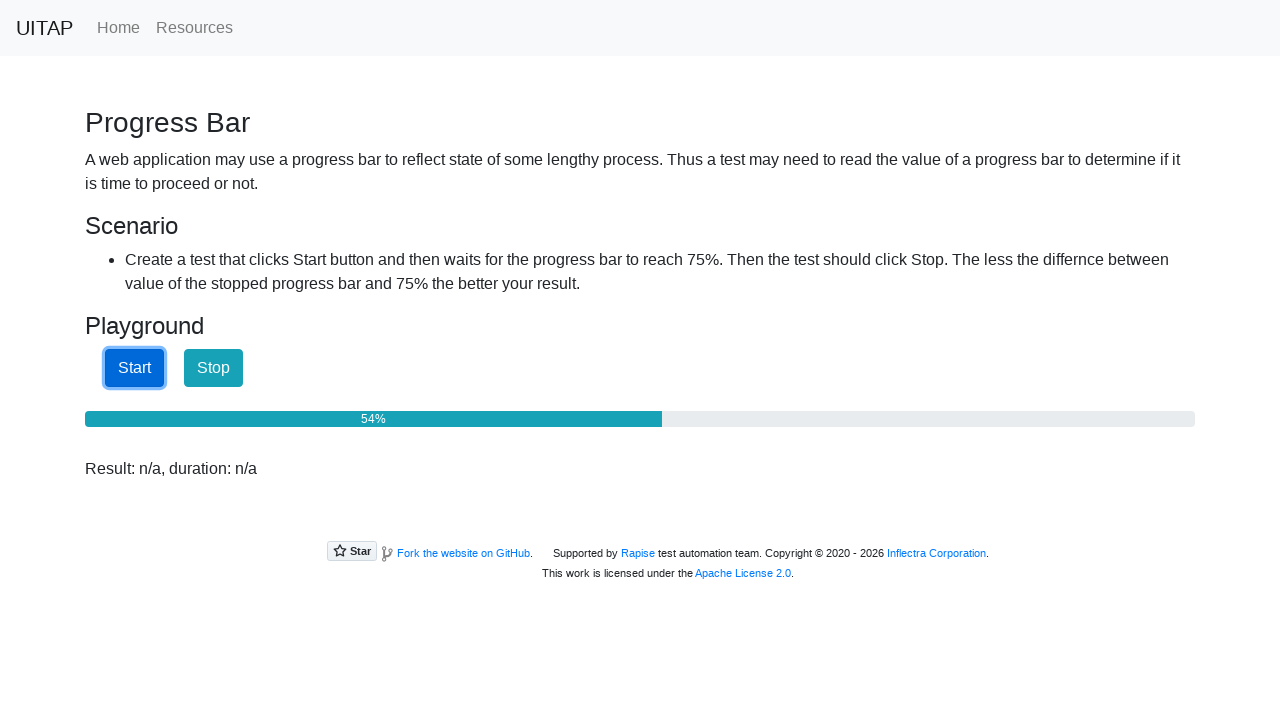

Checked progress bar value: 56%
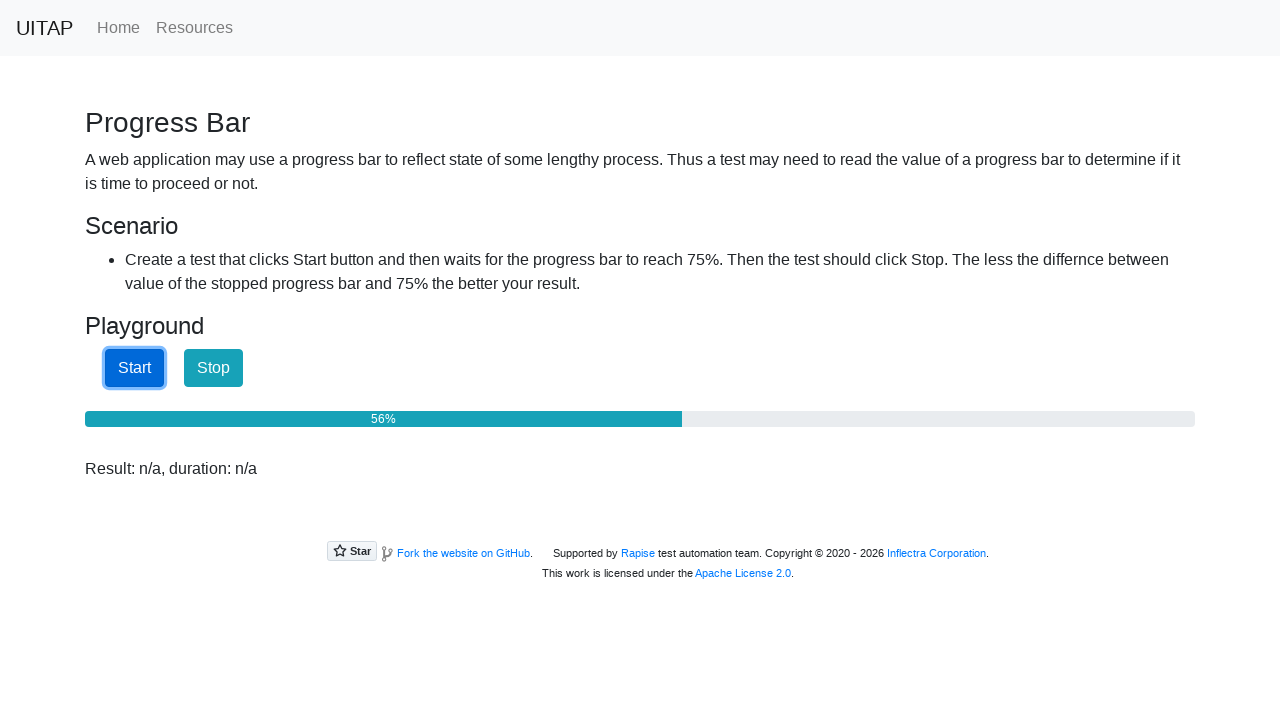

Checked progress bar value: 57%
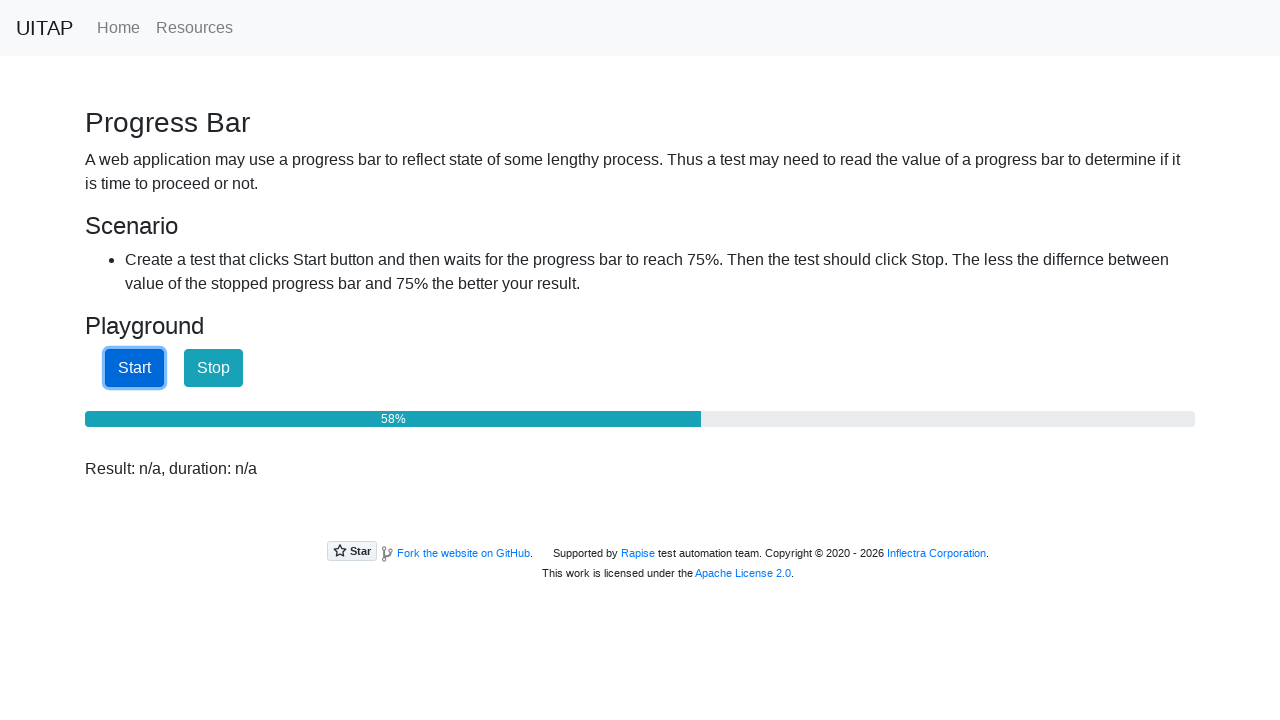

Checked progress bar value: 59%
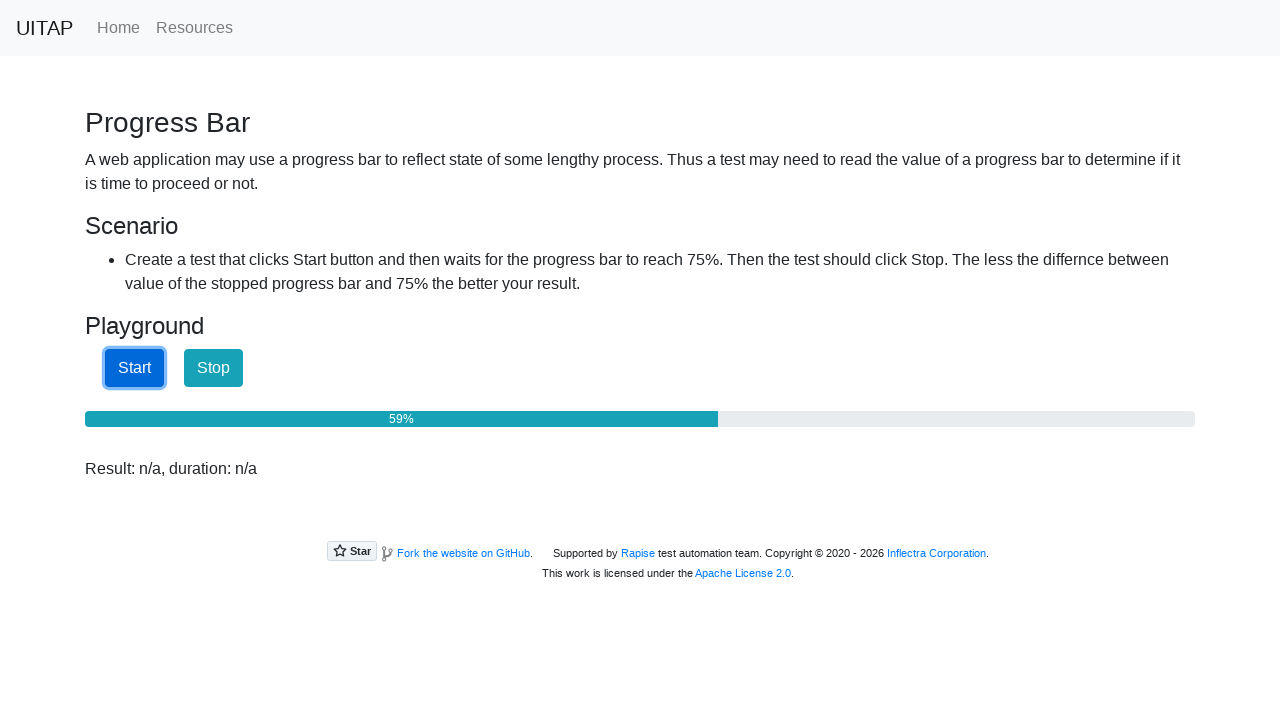

Checked progress bar value: 61%
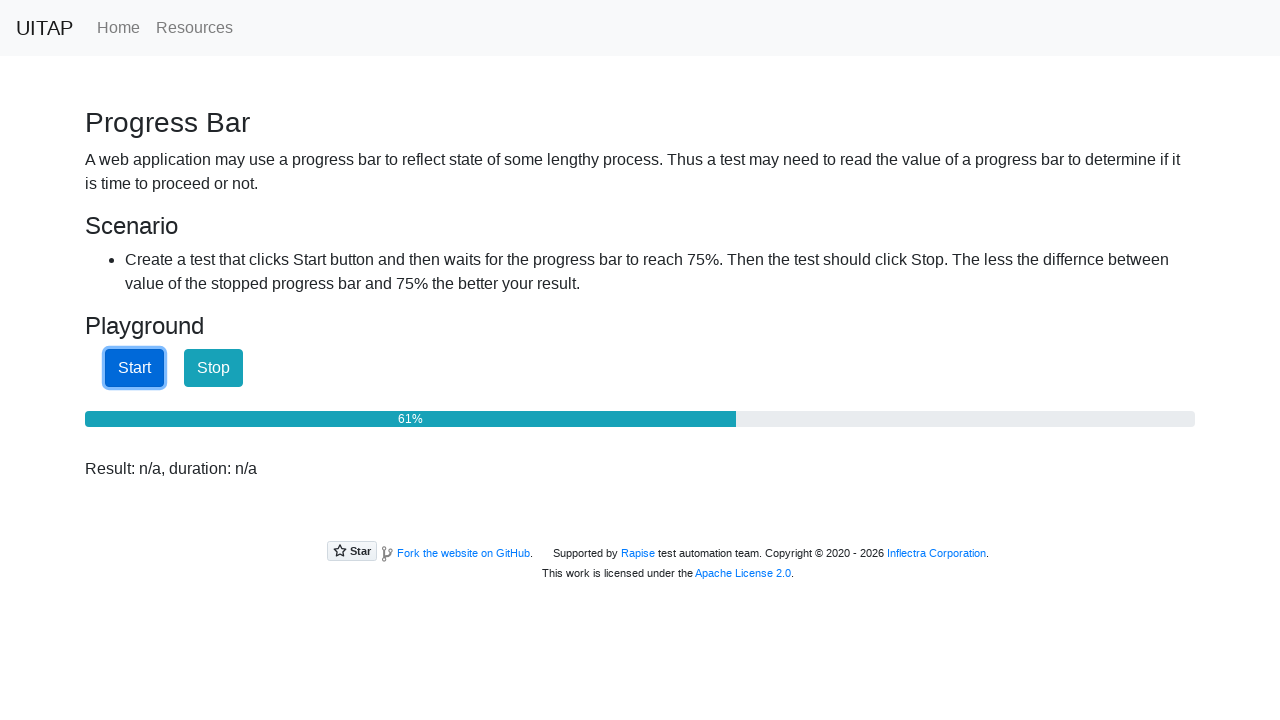

Checked progress bar value: 62%
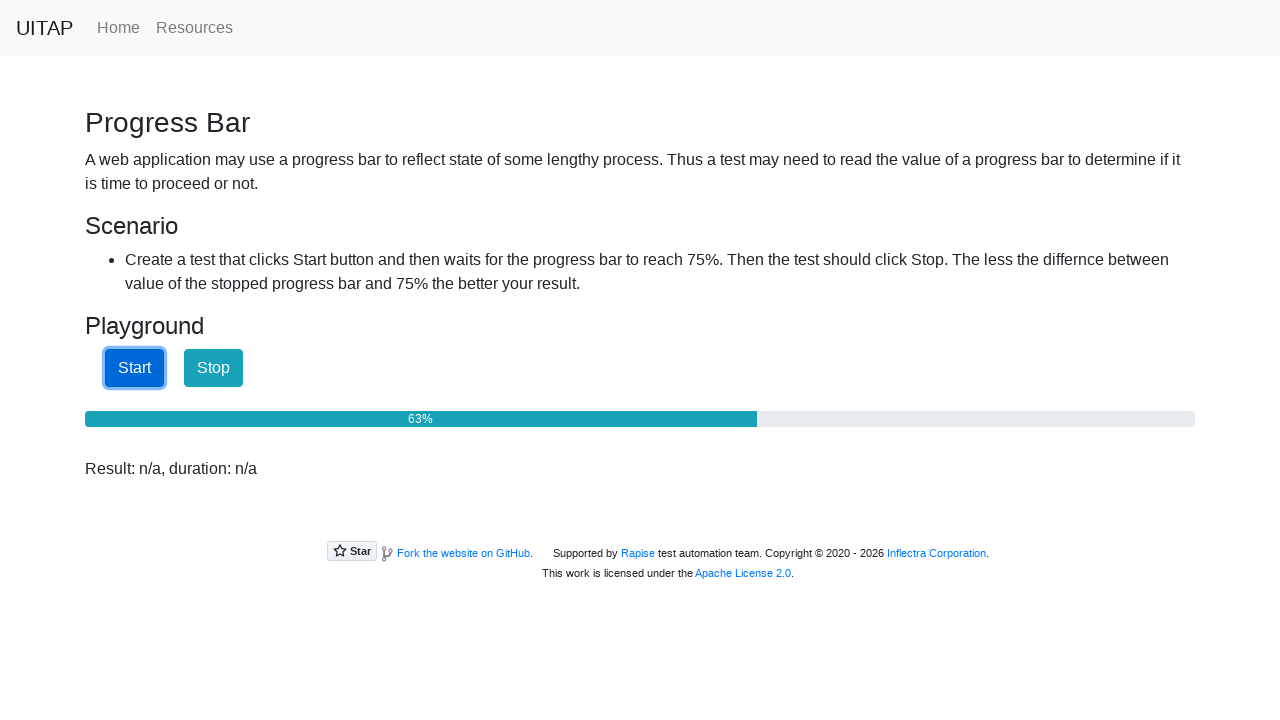

Checked progress bar value: 64%
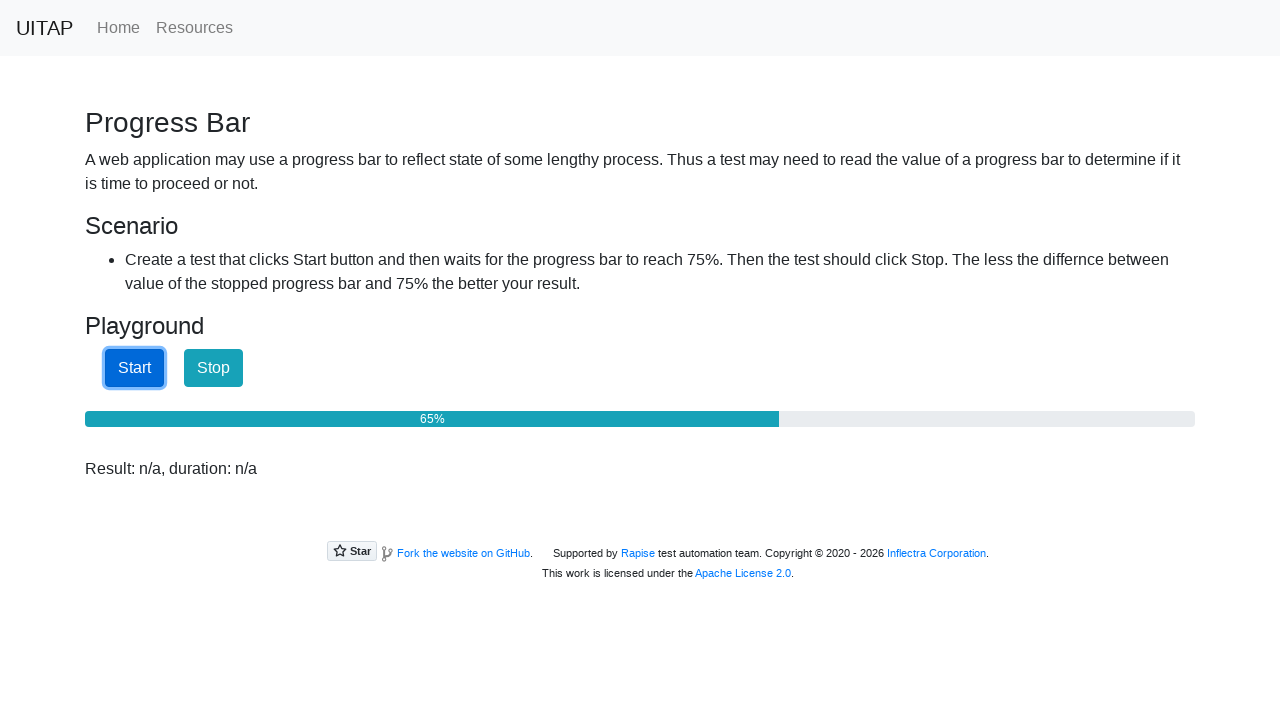

Checked progress bar value: 66%
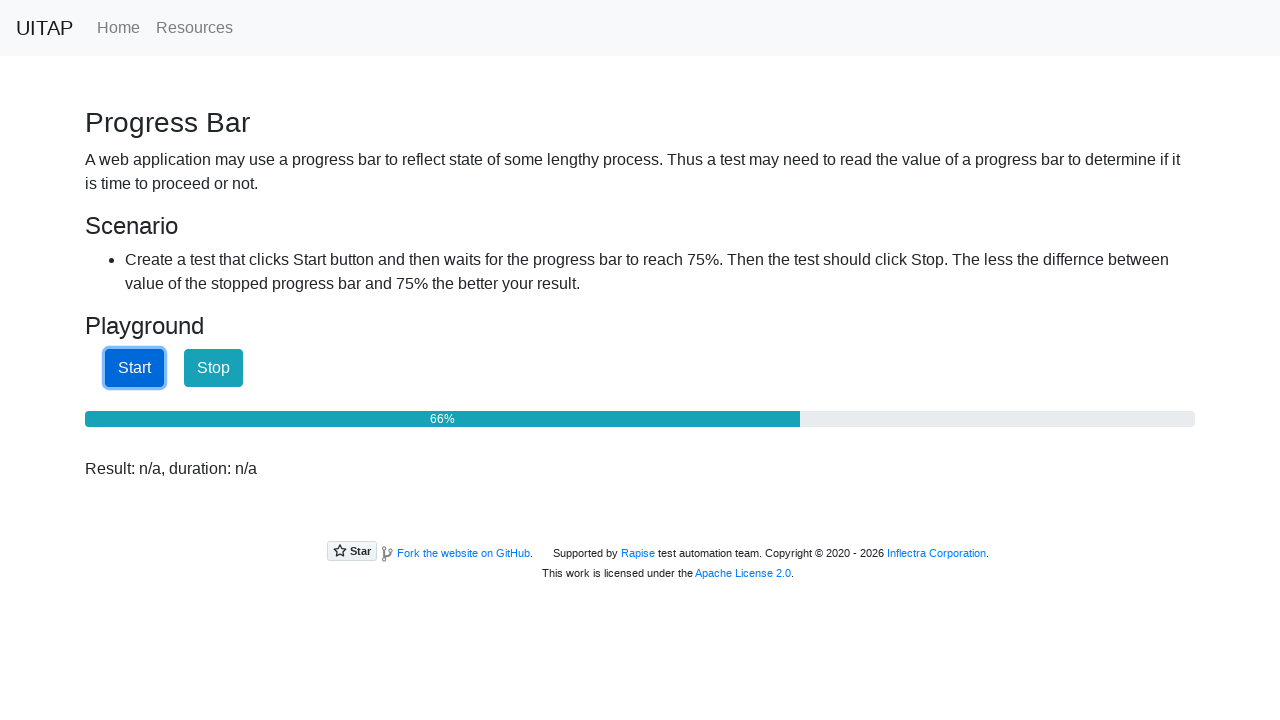

Checked progress bar value: 68%
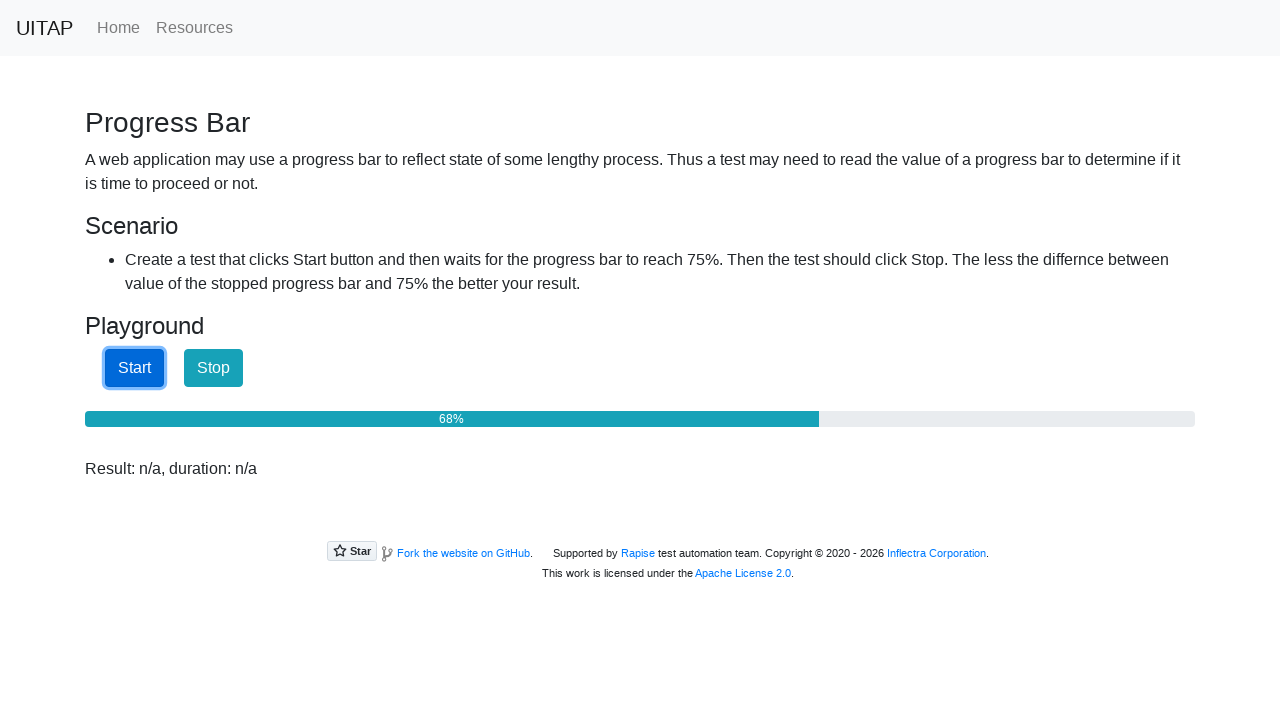

Checked progress bar value: 70%
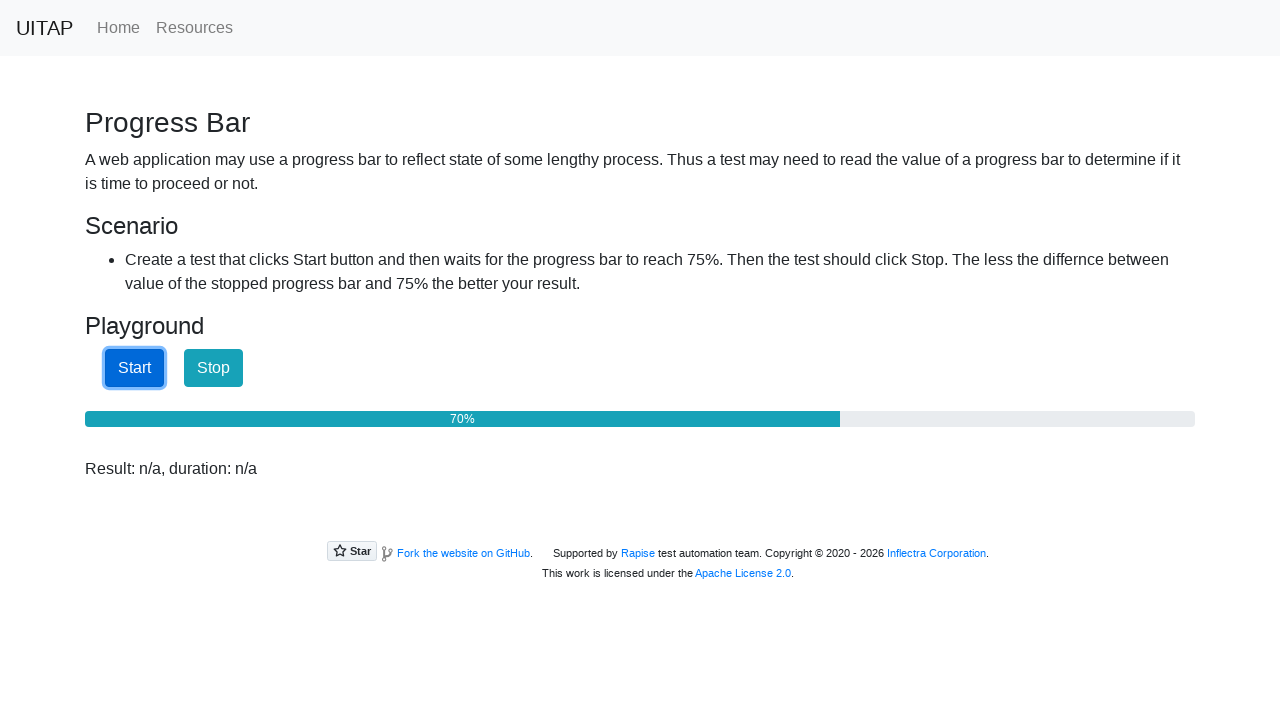

Checked progress bar value: 71%
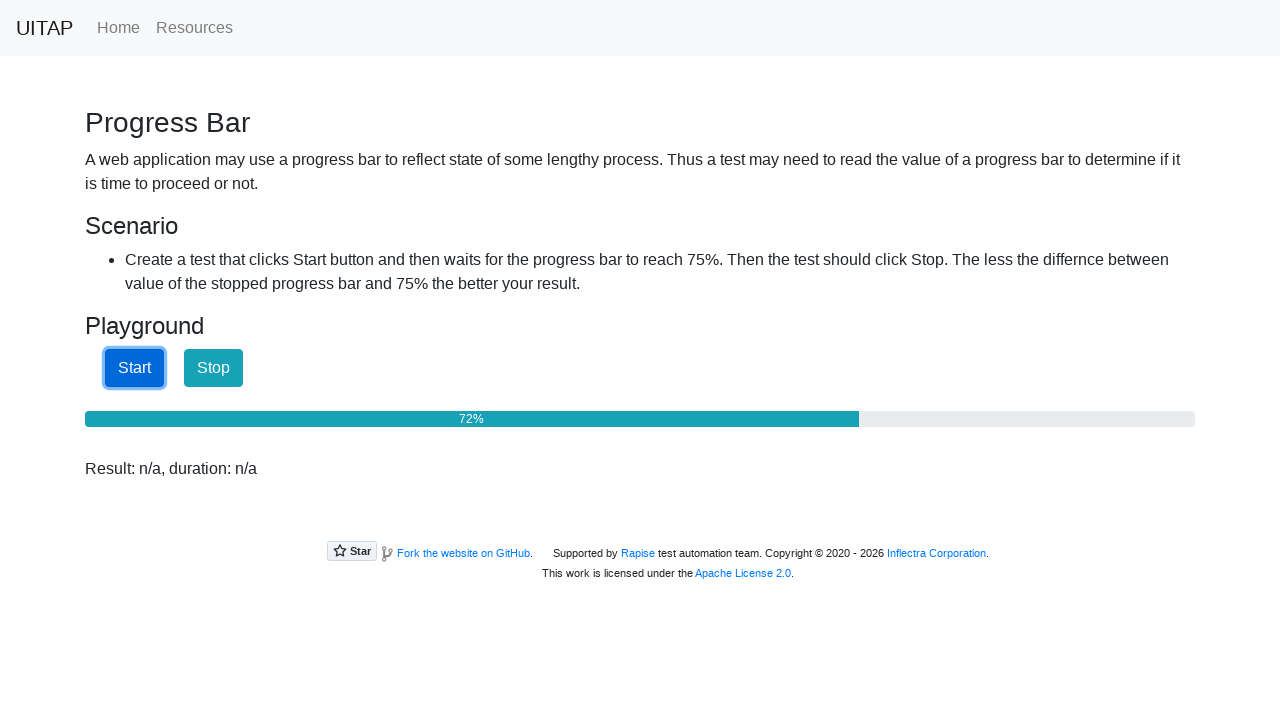

Checked progress bar value: 73%
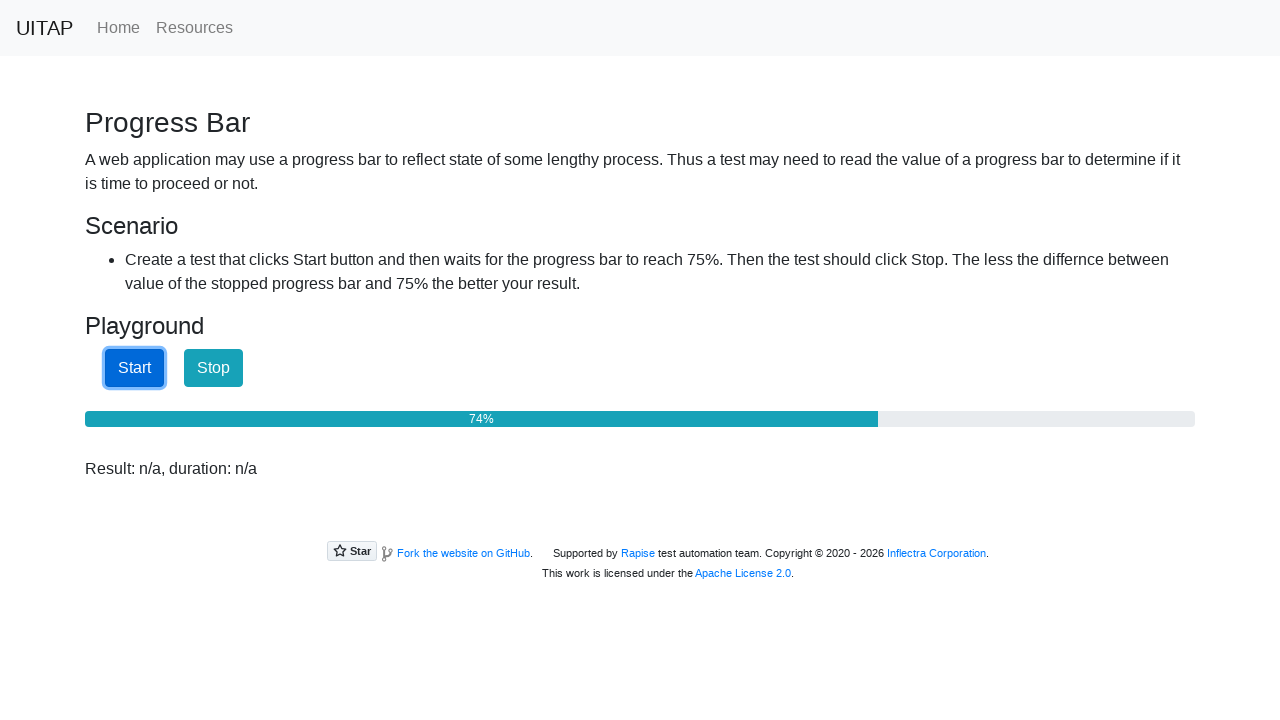

Checked progress bar value: 75%
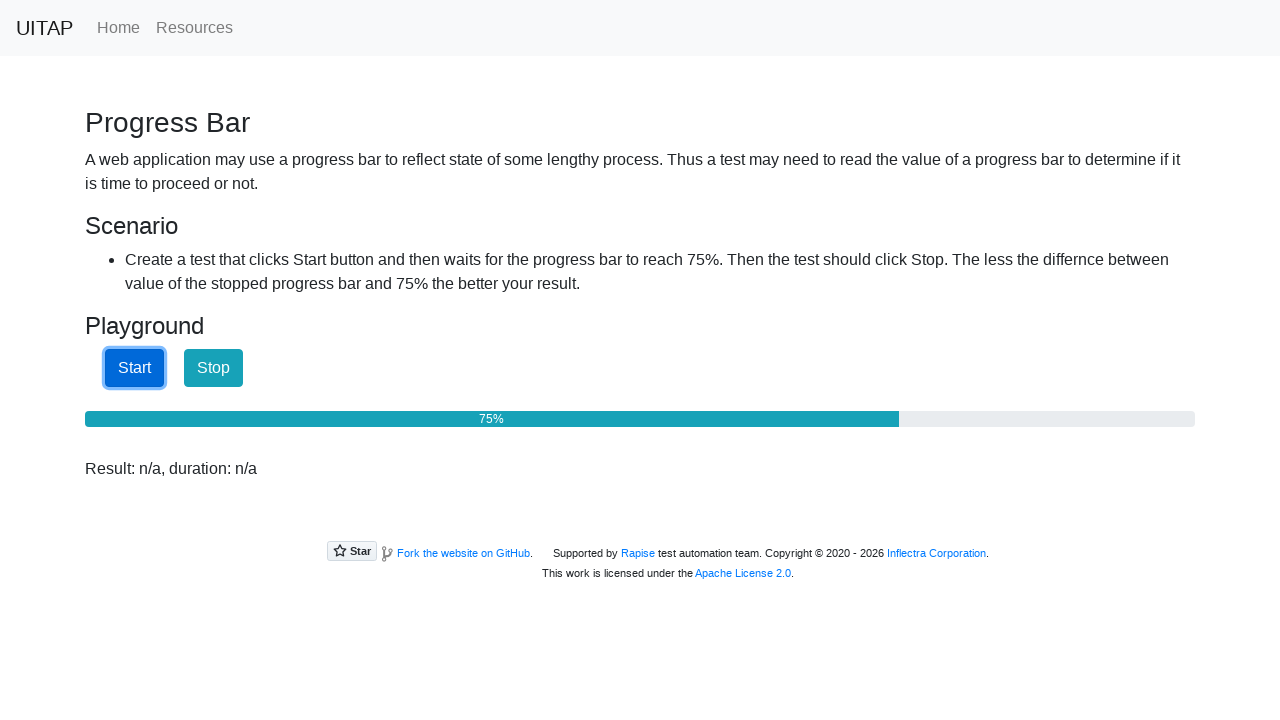

Clicked Stop button at 75% progress at (214, 368) on internal:role=button[name="Stop"i]
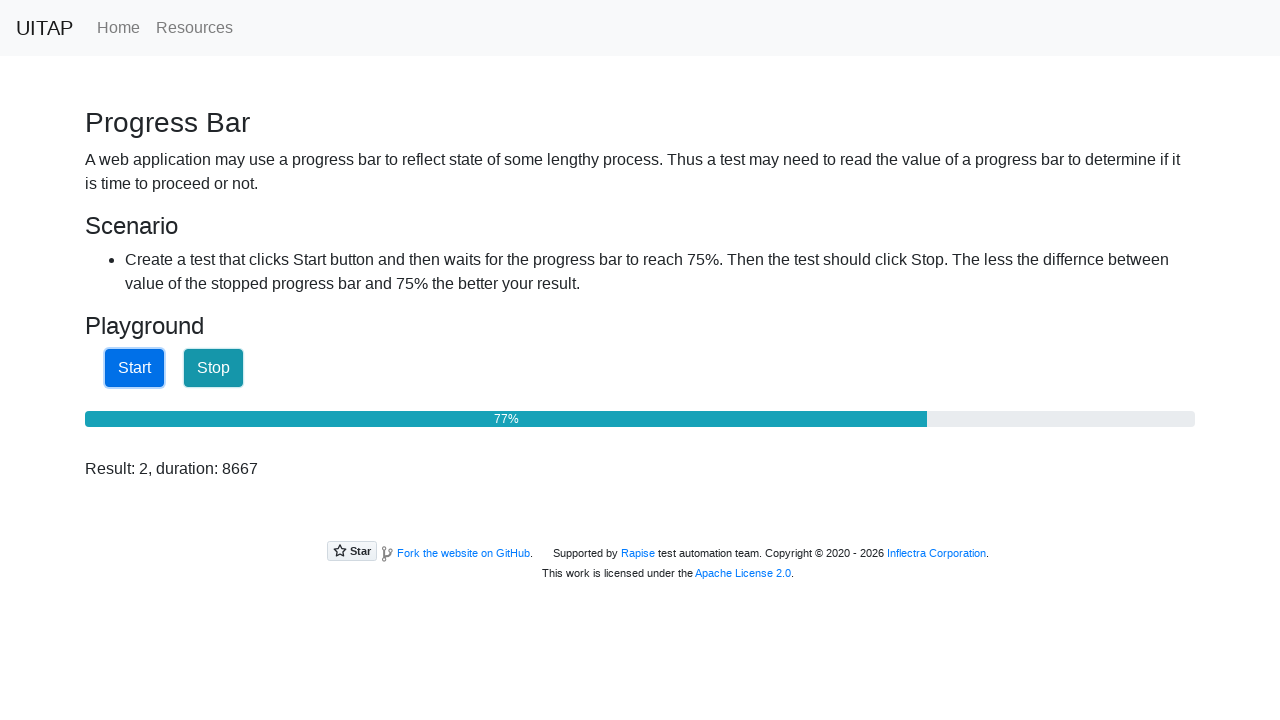

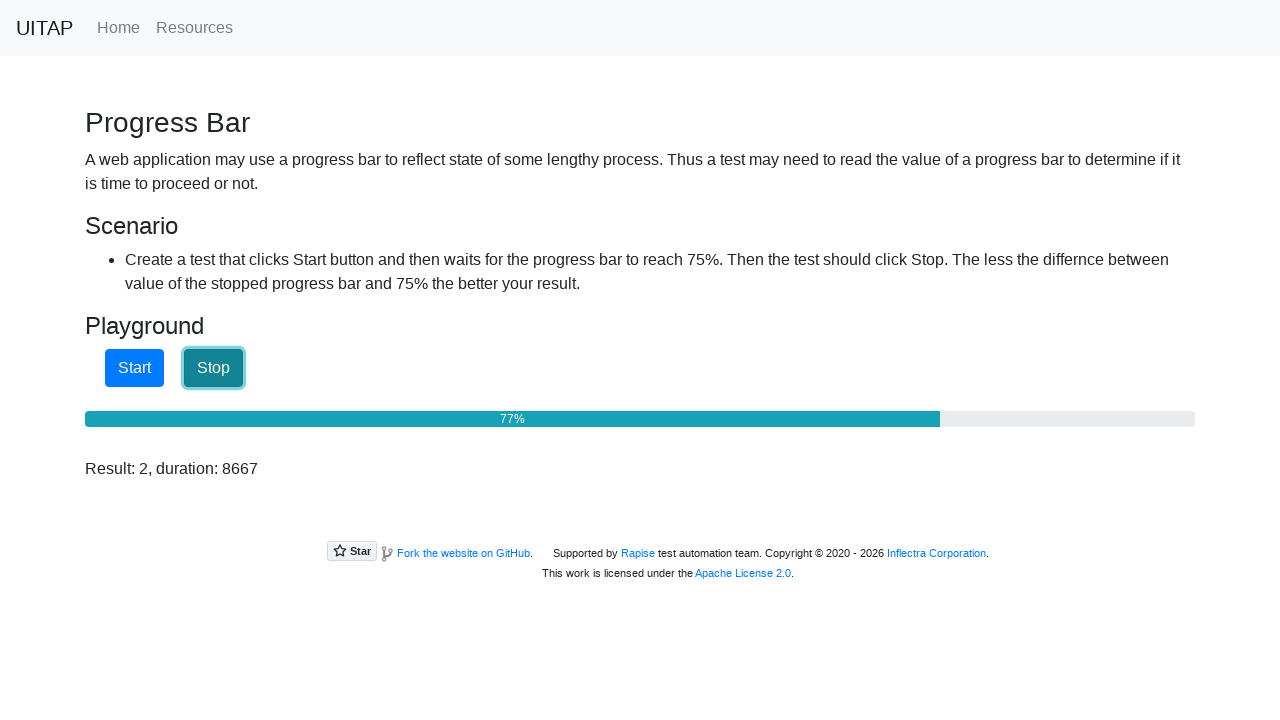